Tests the employee manager application by adding multiple new employees with their name, phone, and title information

Starting URL: https://devmountain-qa.github.io/employee-manager/1.2_Version/index.html

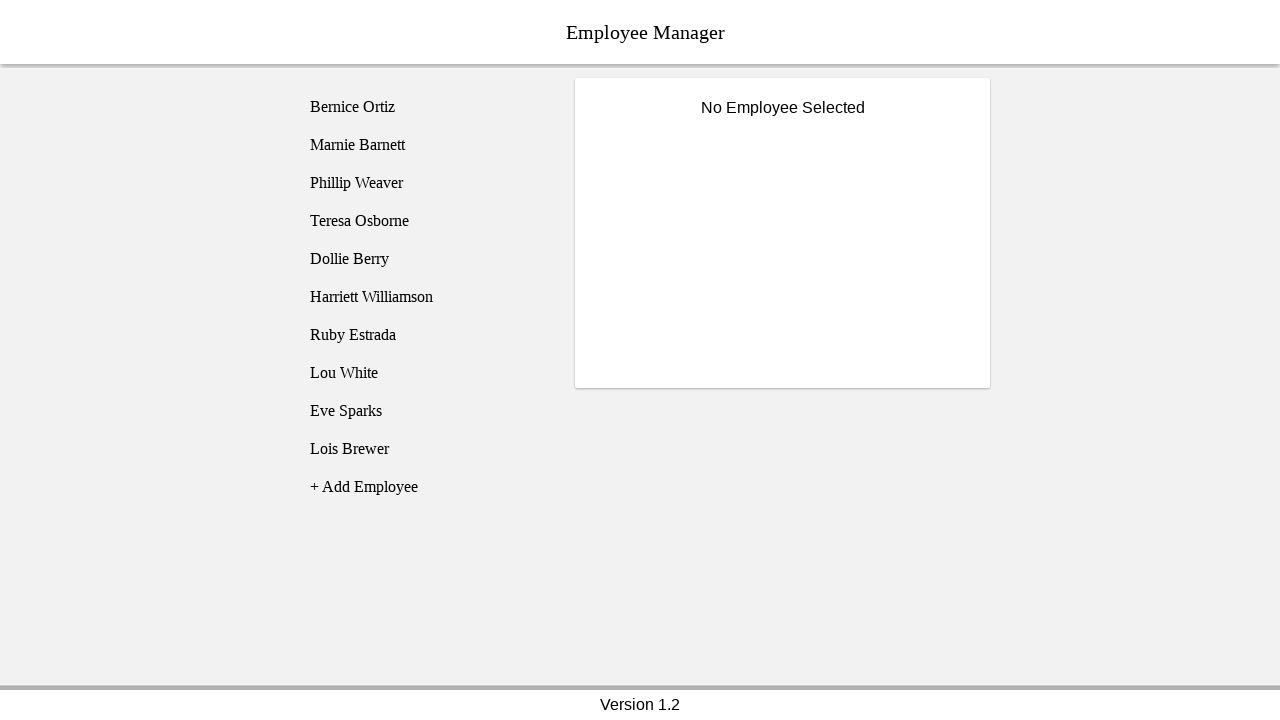

Clicked add employee button at (425, 487) on [name="addEmployee"]
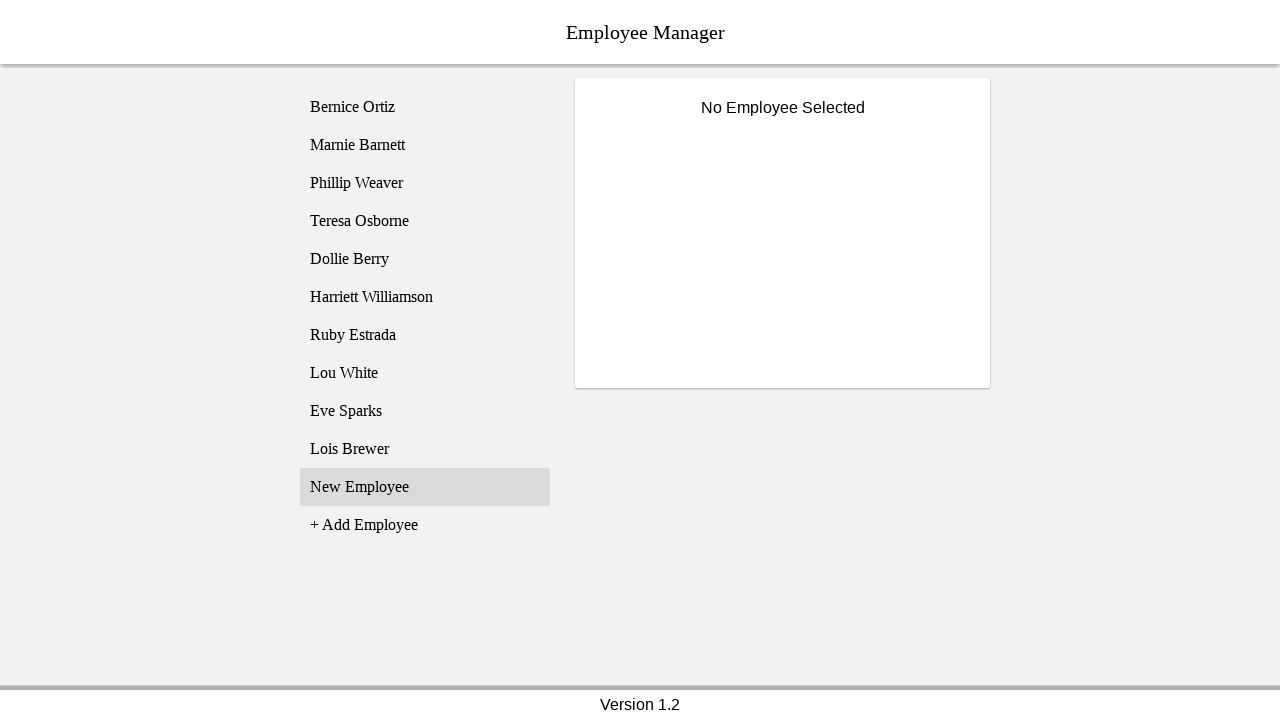

Clicked 'New Employee' item in list at (425, 487) on xpath=//li[text() = "New Employee"]
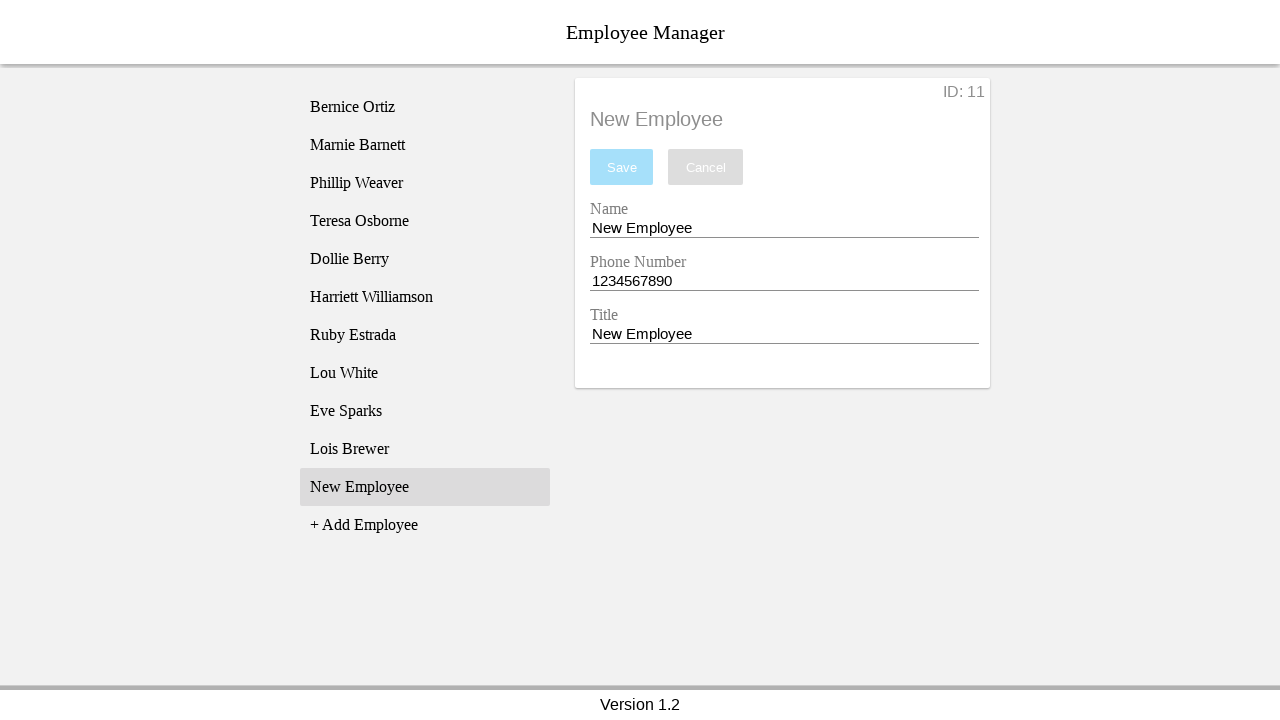

Cleared name entry field on [name="nameEntry"]
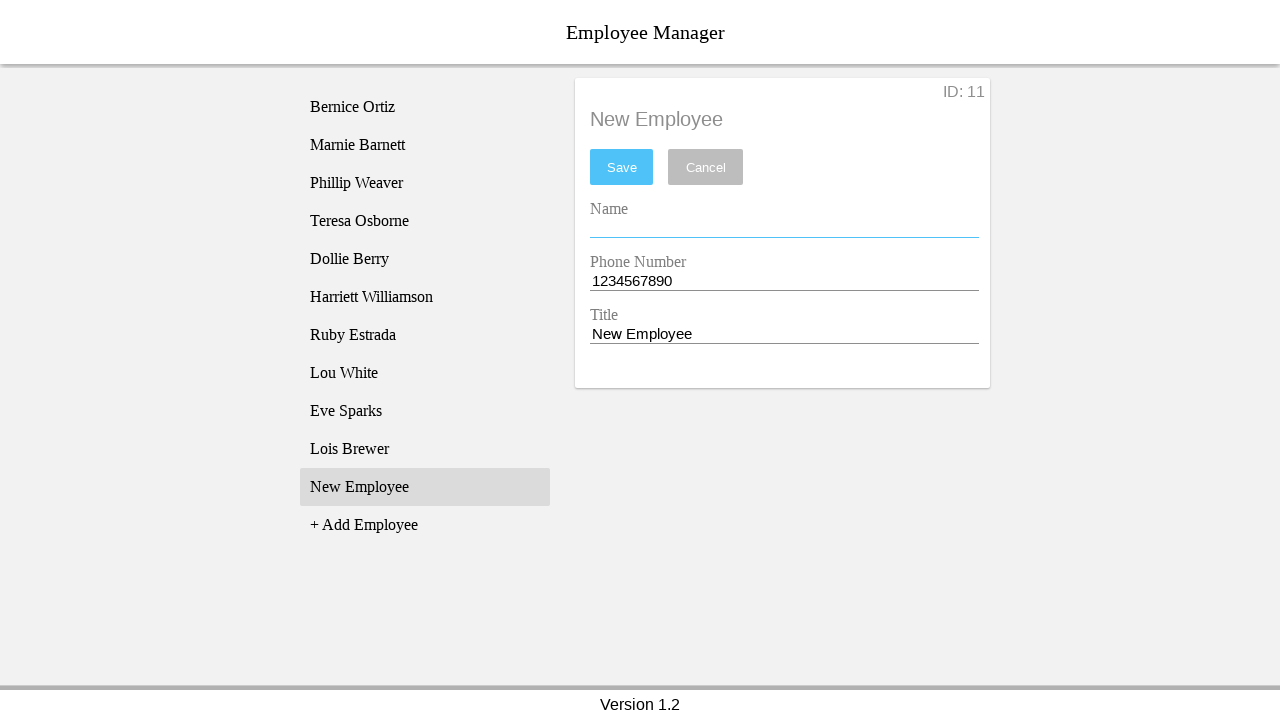

Filled name field with 'Dale' on [name="nameEntry"]
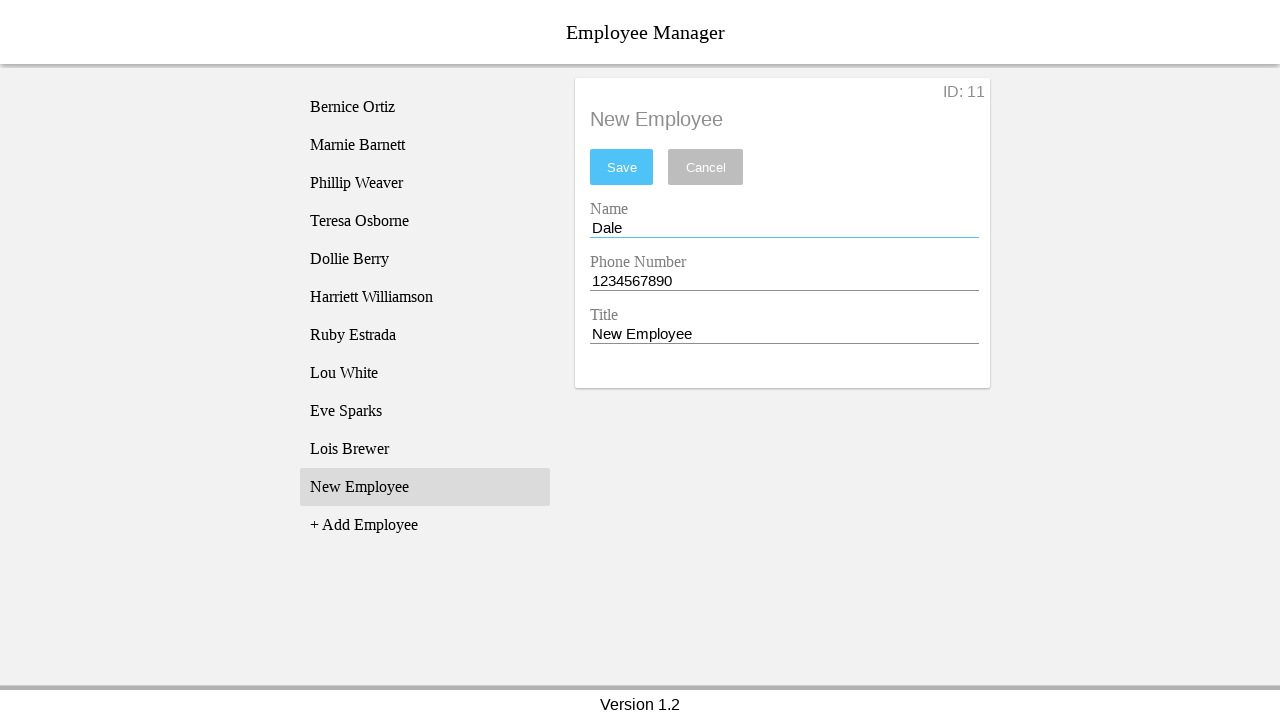

Cleared phone entry field on [name="phoneEntry"]
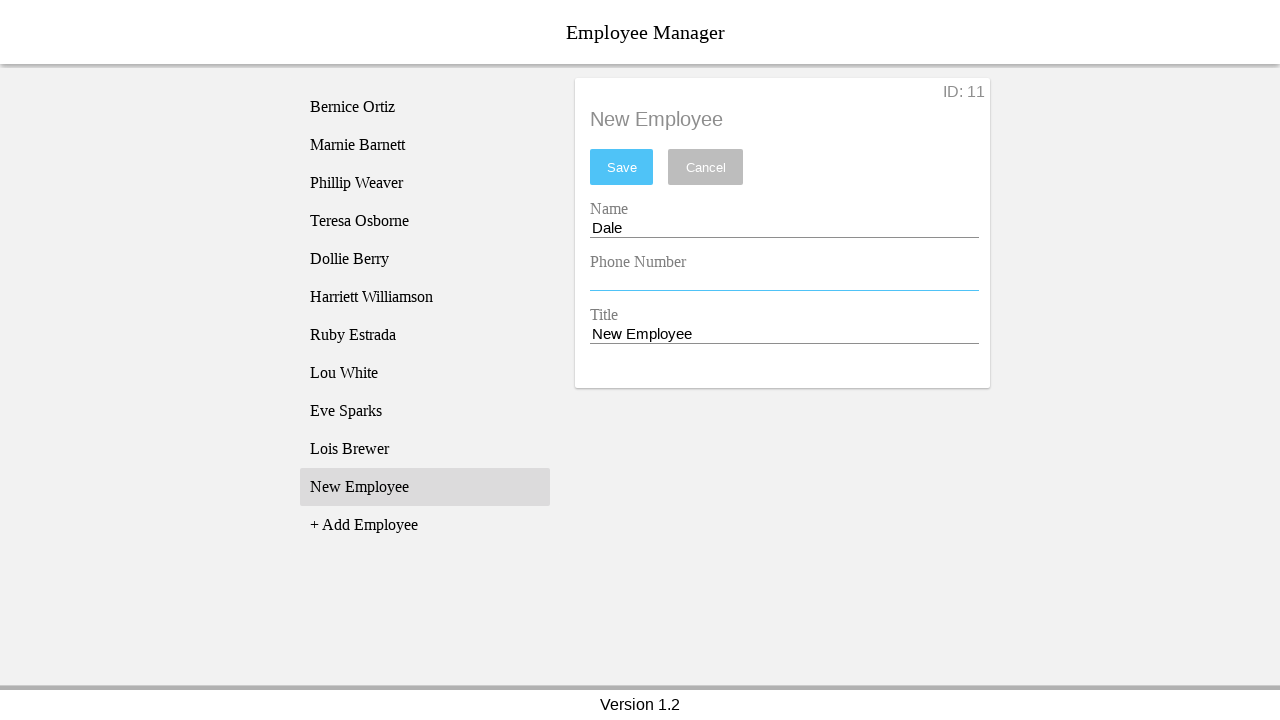

Filled phone field with '1254591256' on [name="phoneEntry"]
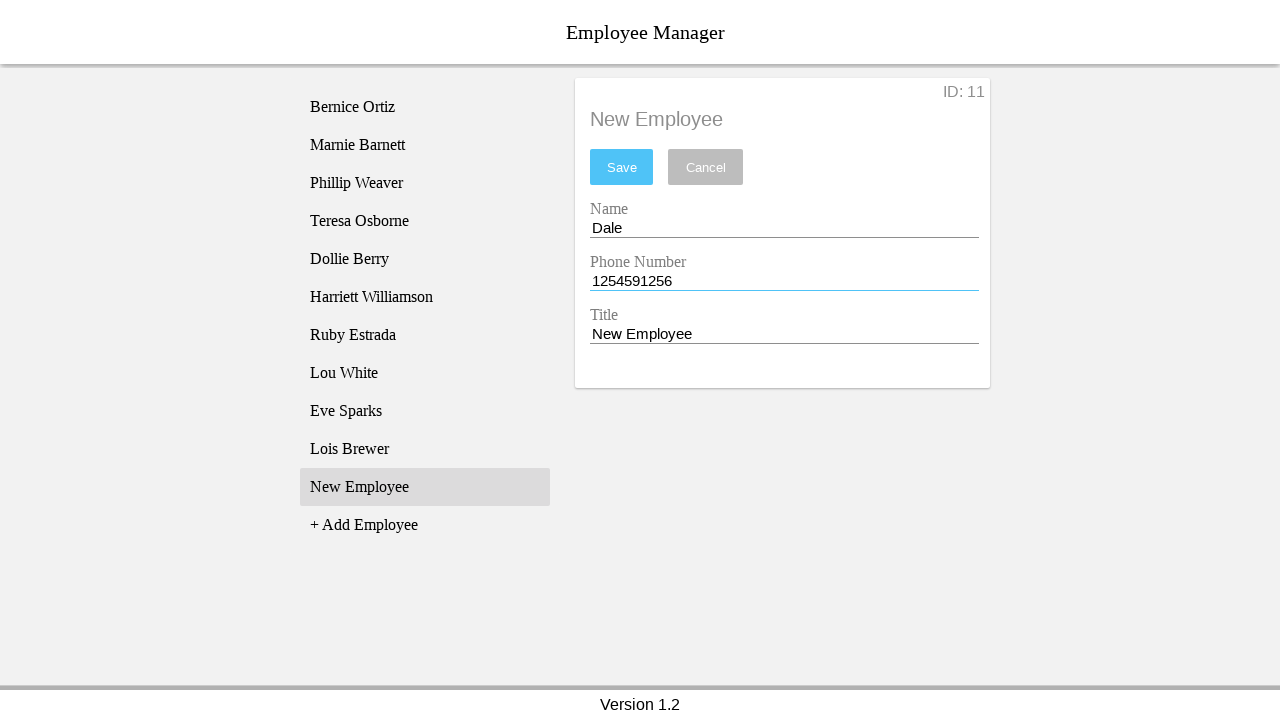

Cleared title entry field on [name="titleEntry"]
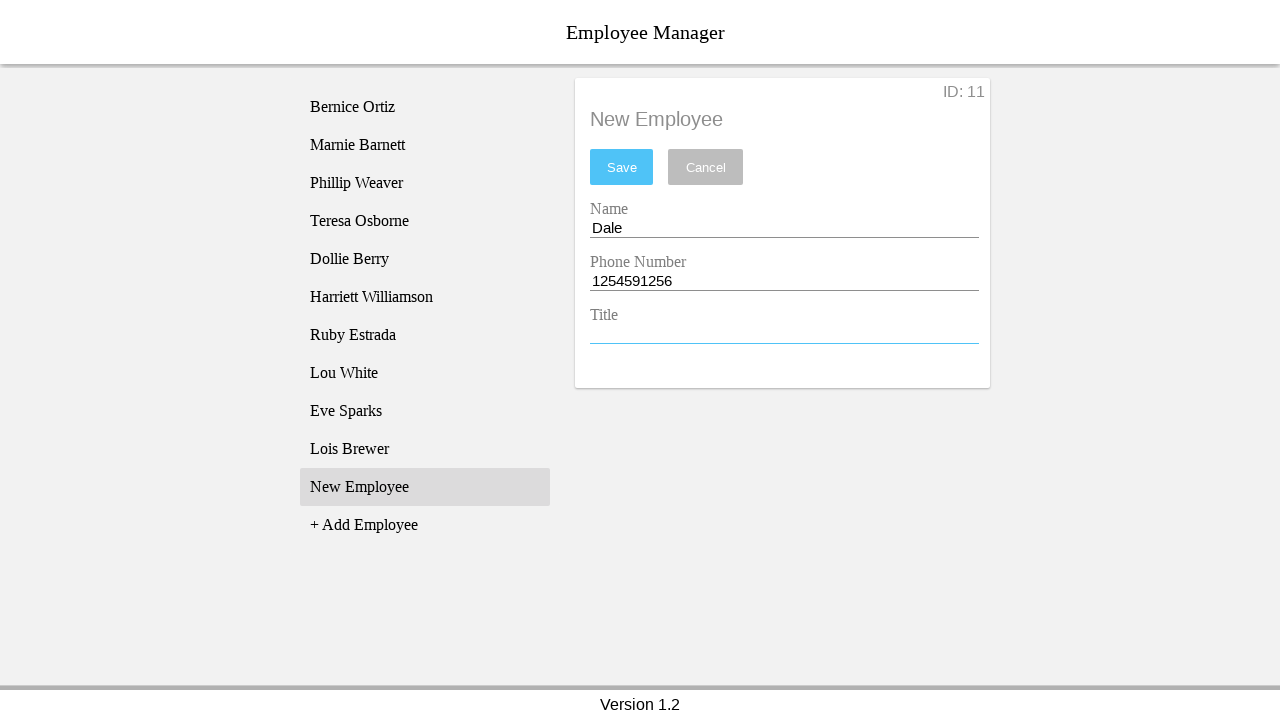

Filled title field with 'Chipmunk' on [name="titleEntry"]
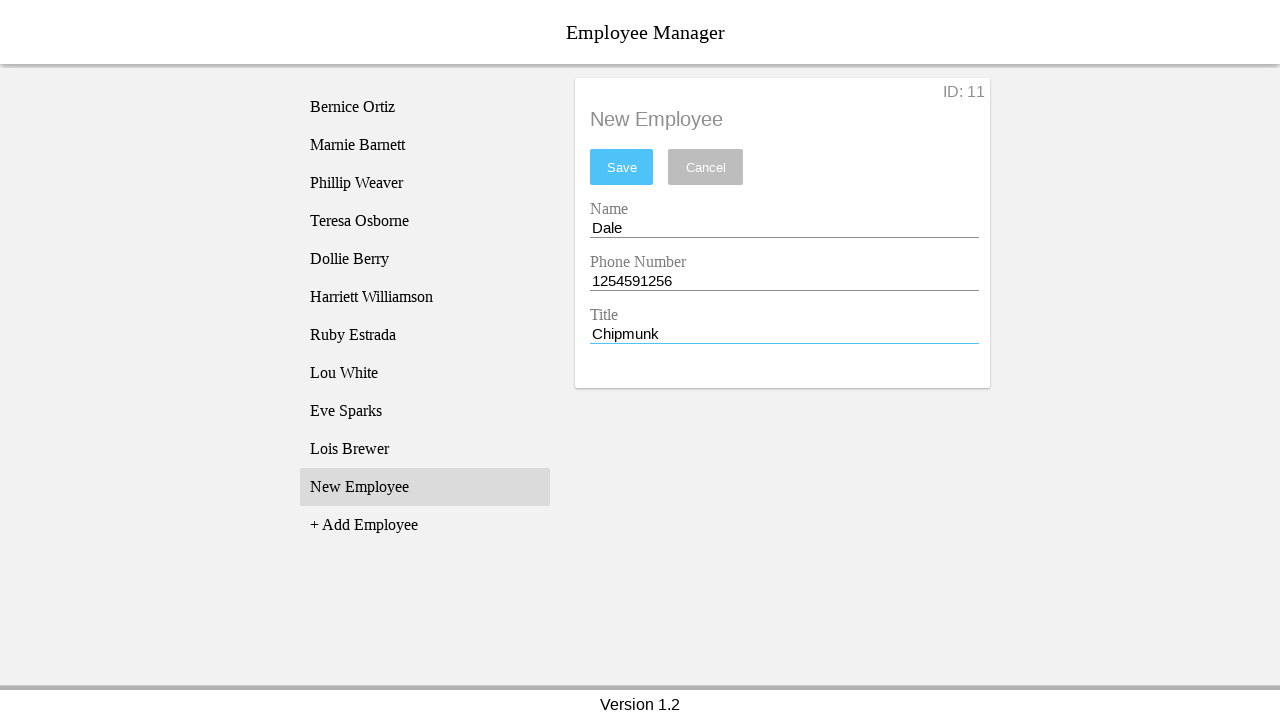

Clicked save button to save employee 'Dale' at (622, 167) on #saveBtn
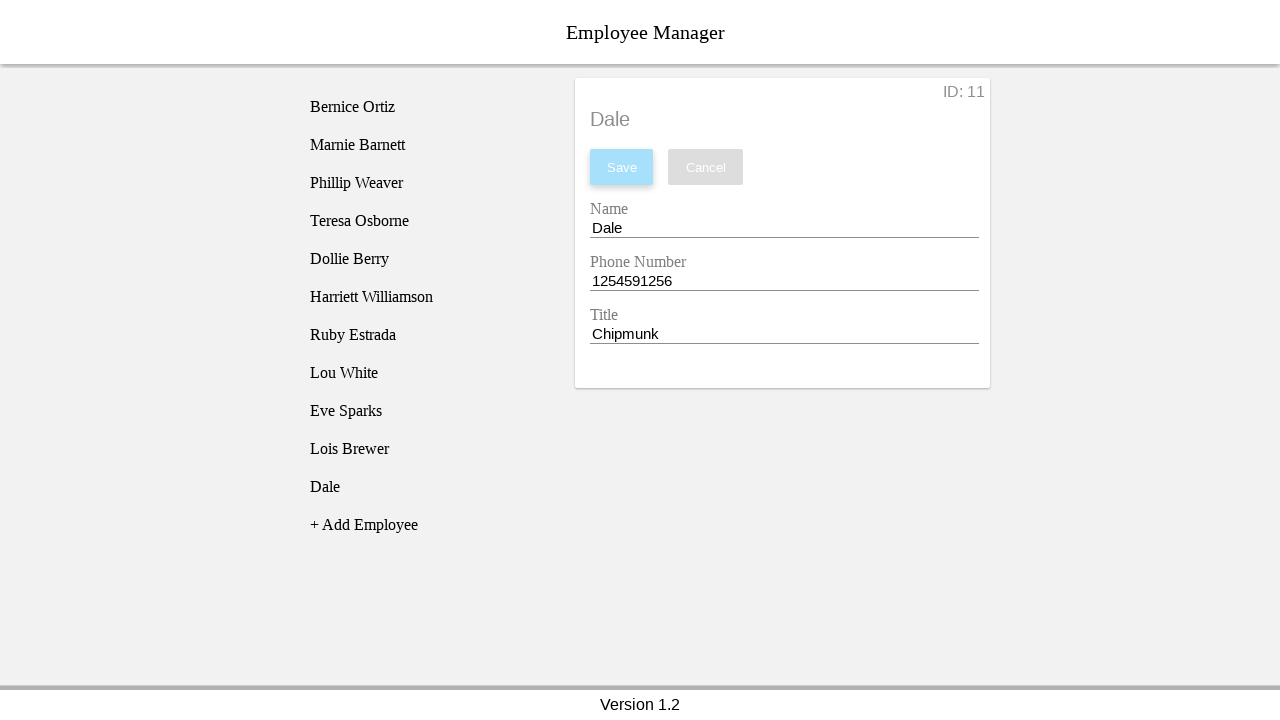

Clicked add employee button at (425, 525) on [name="addEmployee"]
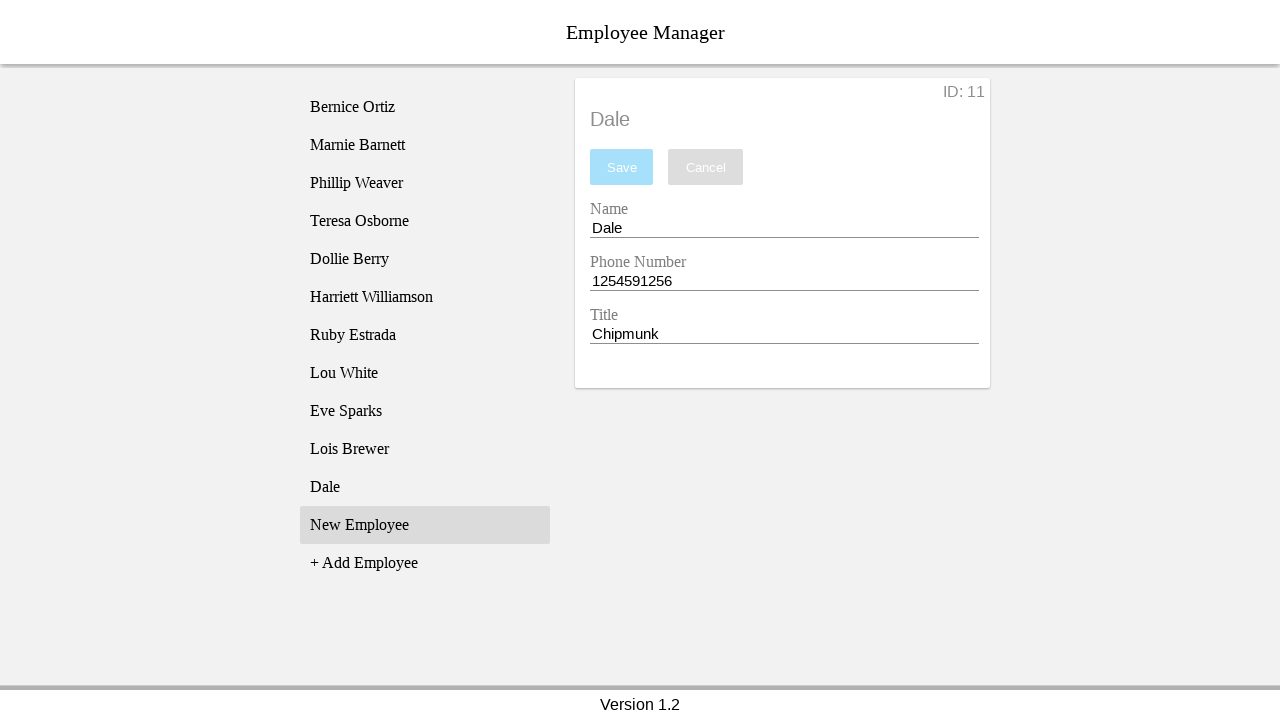

Clicked 'New Employee' item in list at (425, 525) on xpath=//li[text() = "New Employee"]
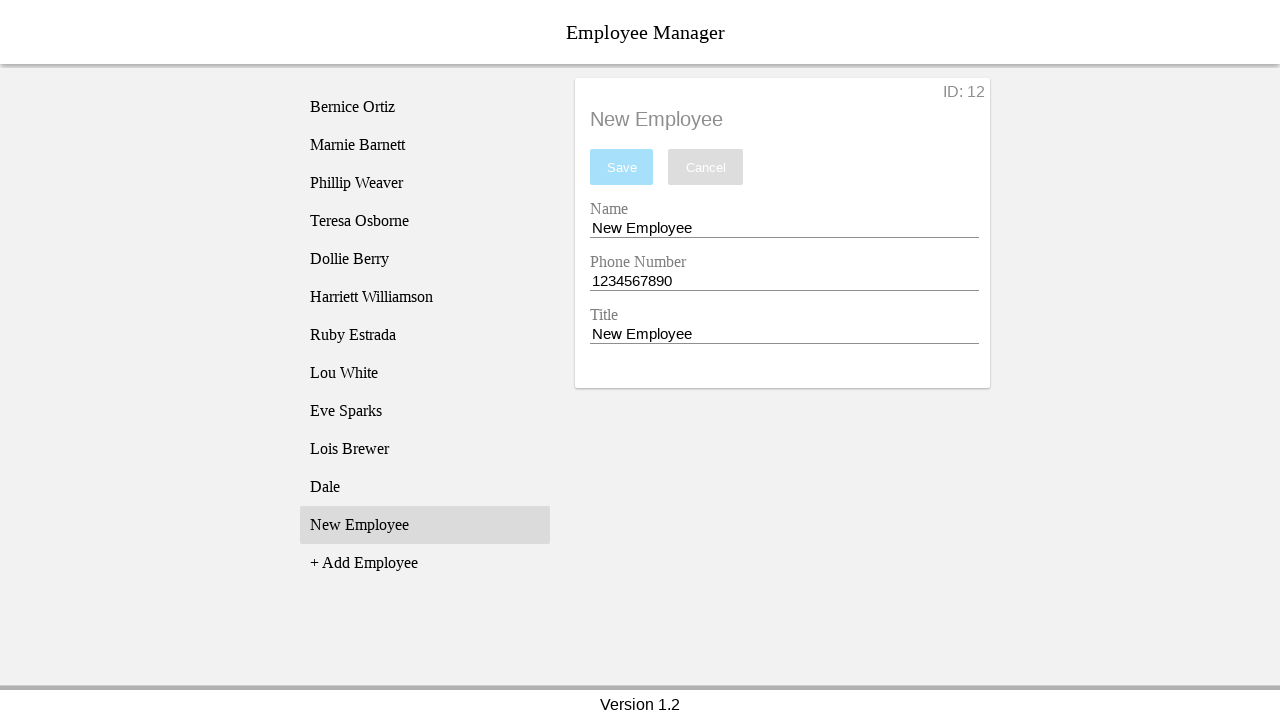

Cleared name entry field on [name="nameEntry"]
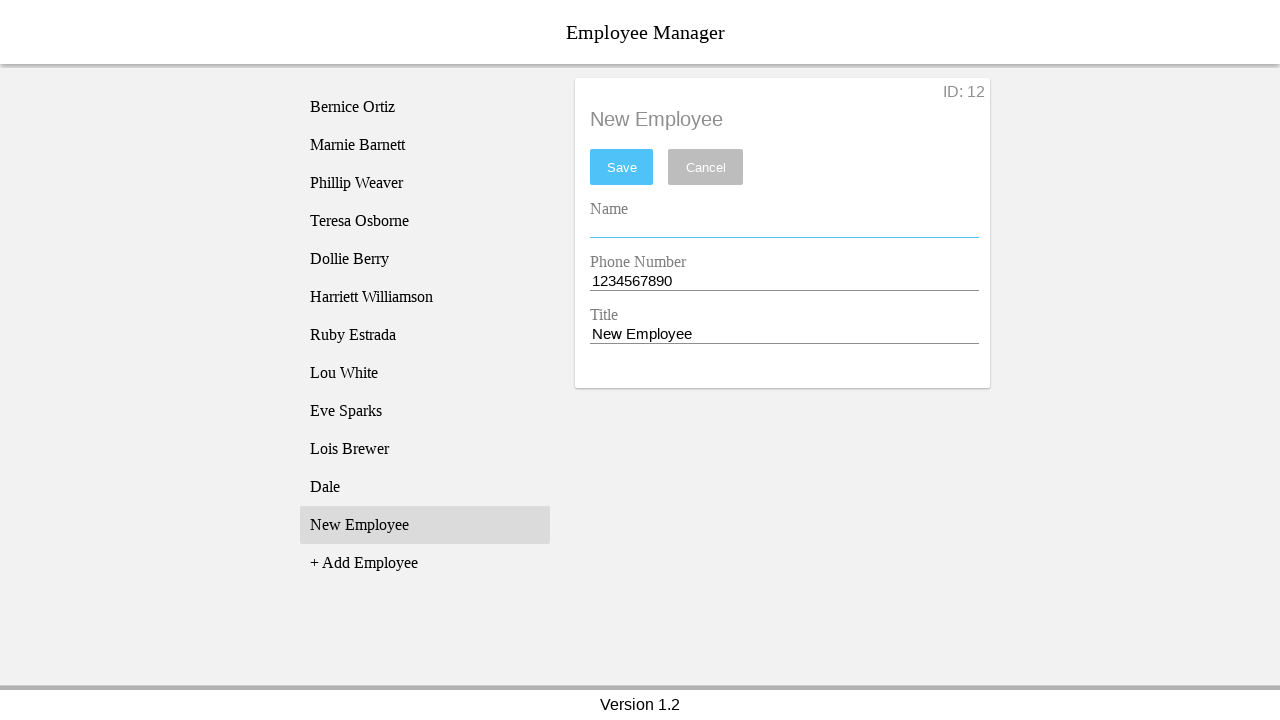

Filled name field with 'Chip' on [name="nameEntry"]
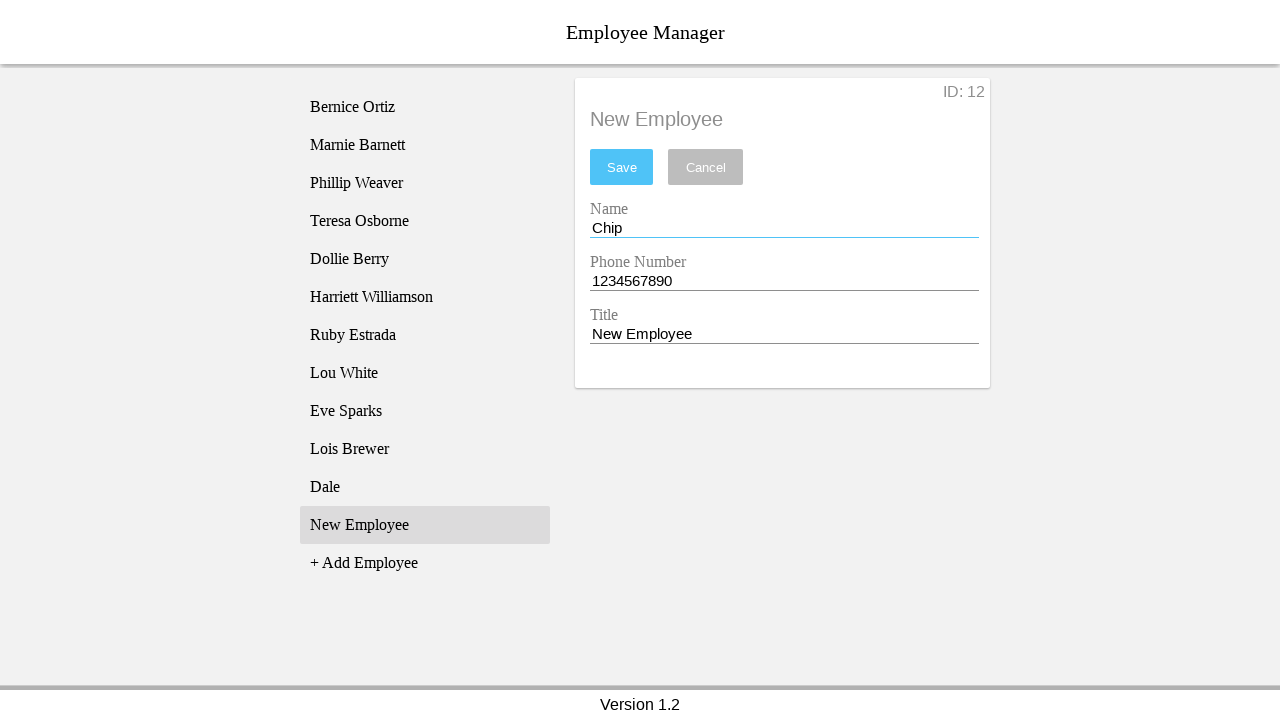

Cleared phone entry field on [name="phoneEntry"]
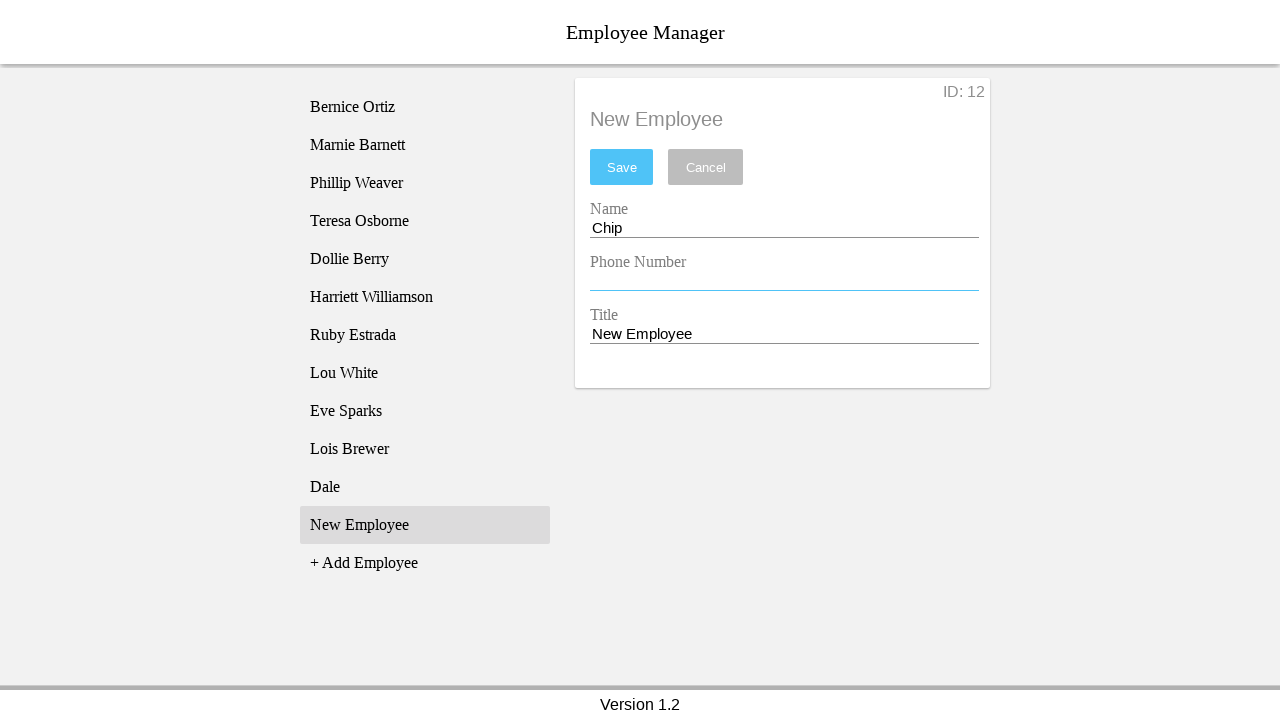

Filled phone field with '8459561223' on [name="phoneEntry"]
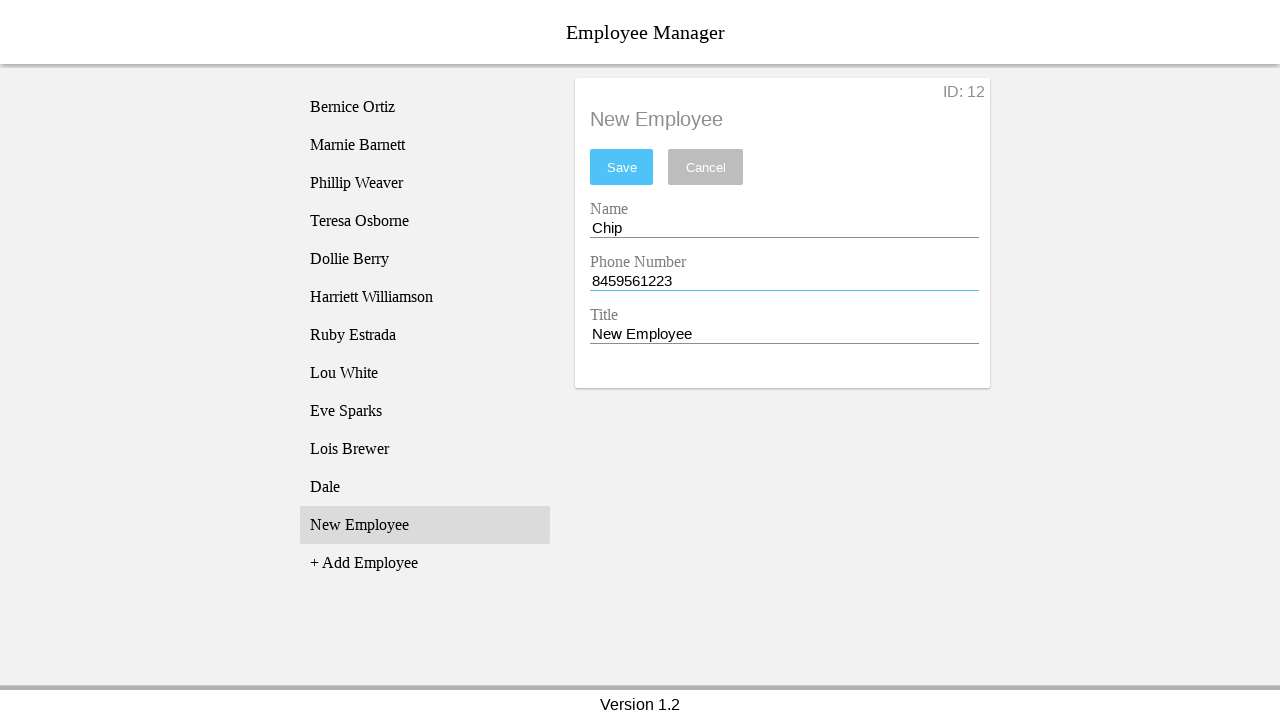

Cleared title entry field on [name="titleEntry"]
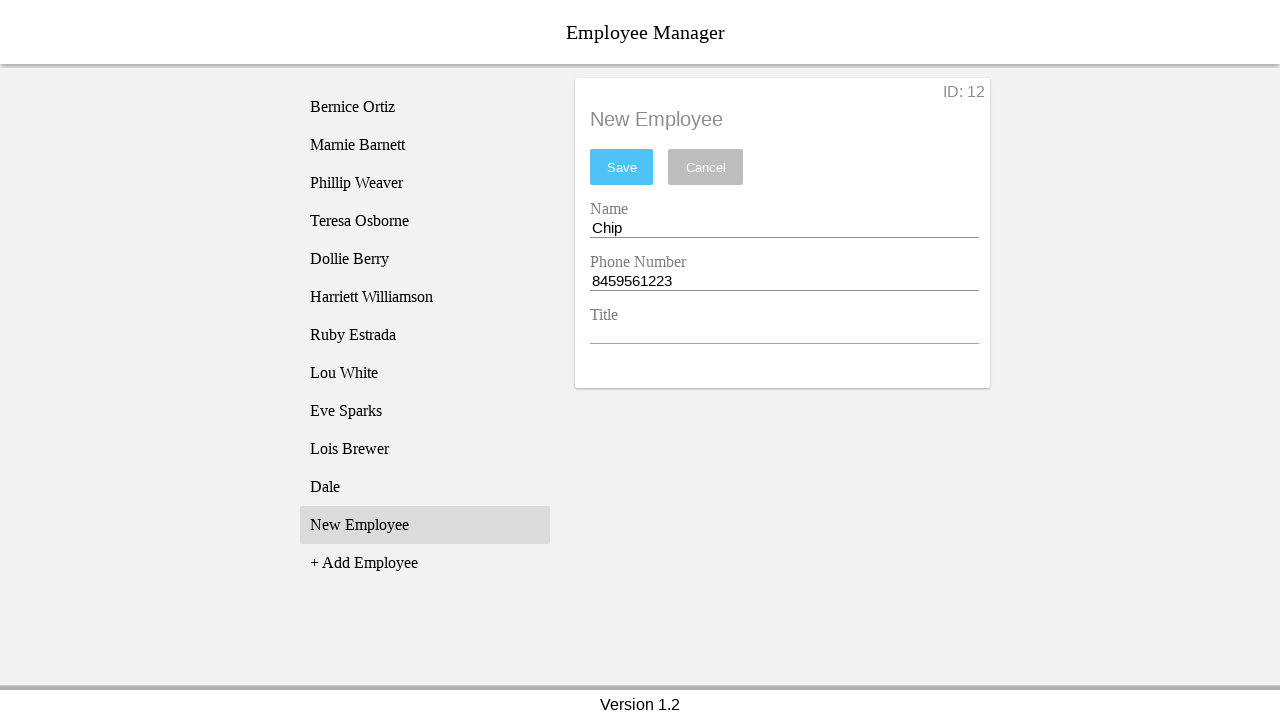

Filled title field with 'Chipmunk' on [name="titleEntry"]
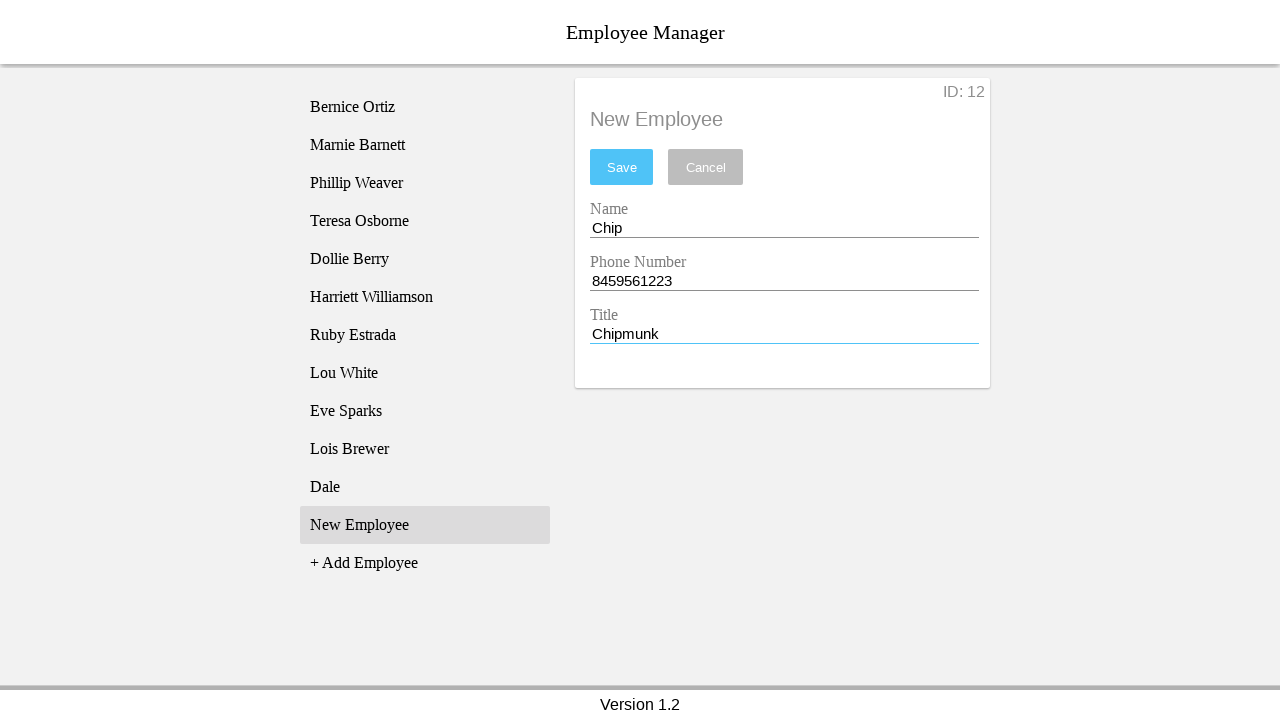

Clicked save button to save employee 'Chip' at (622, 167) on #saveBtn
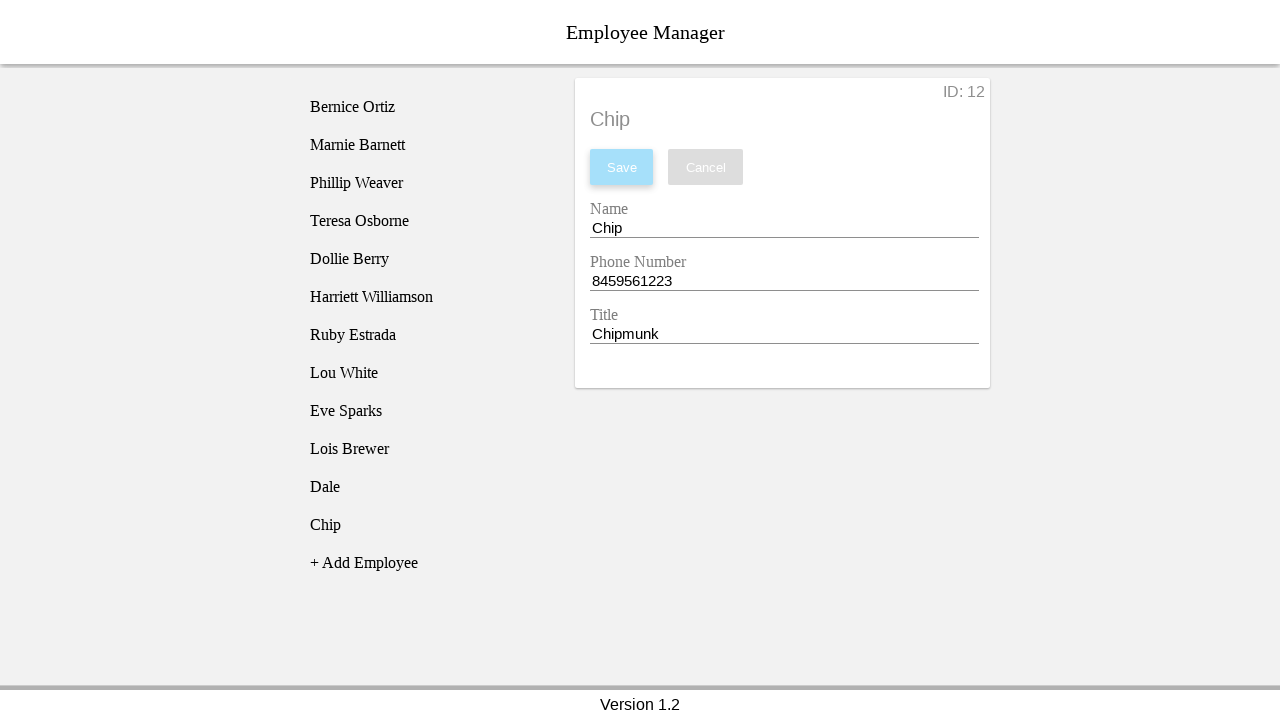

Clicked add employee button at (425, 563) on [name="addEmployee"]
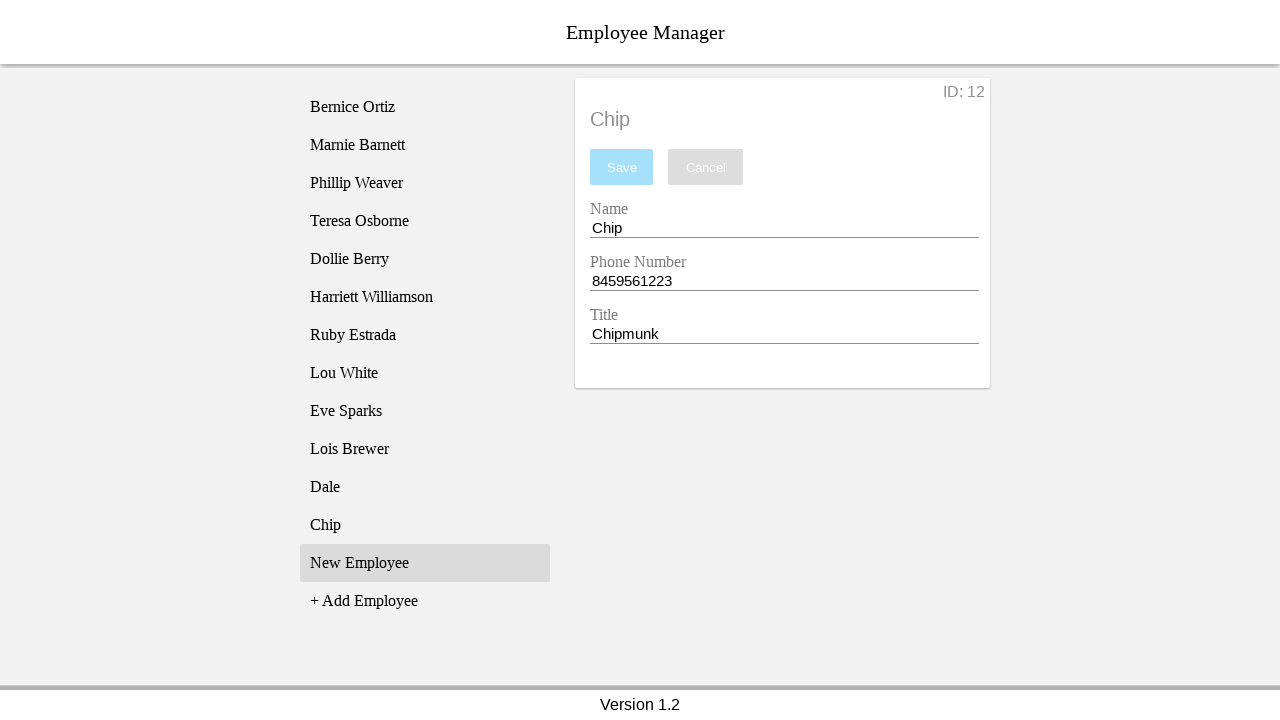

Clicked 'New Employee' item in list at (425, 563) on xpath=//li[text() = "New Employee"]
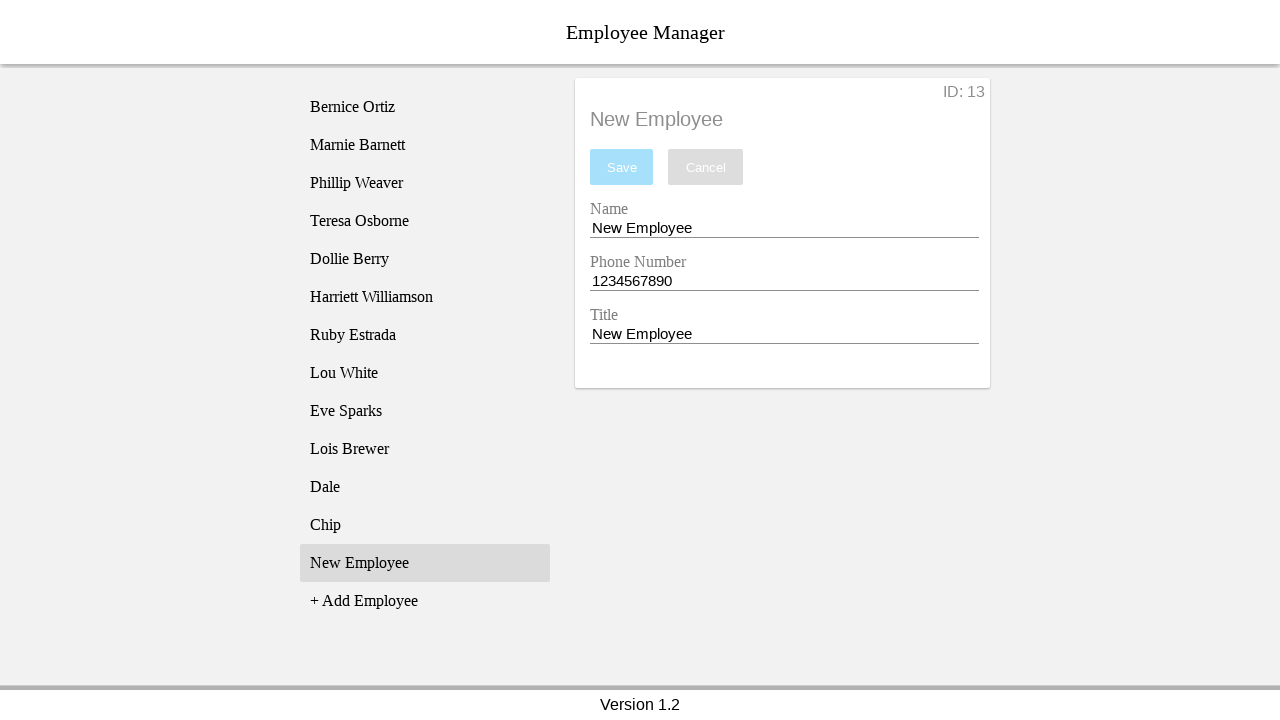

Cleared name entry field on [name="nameEntry"]
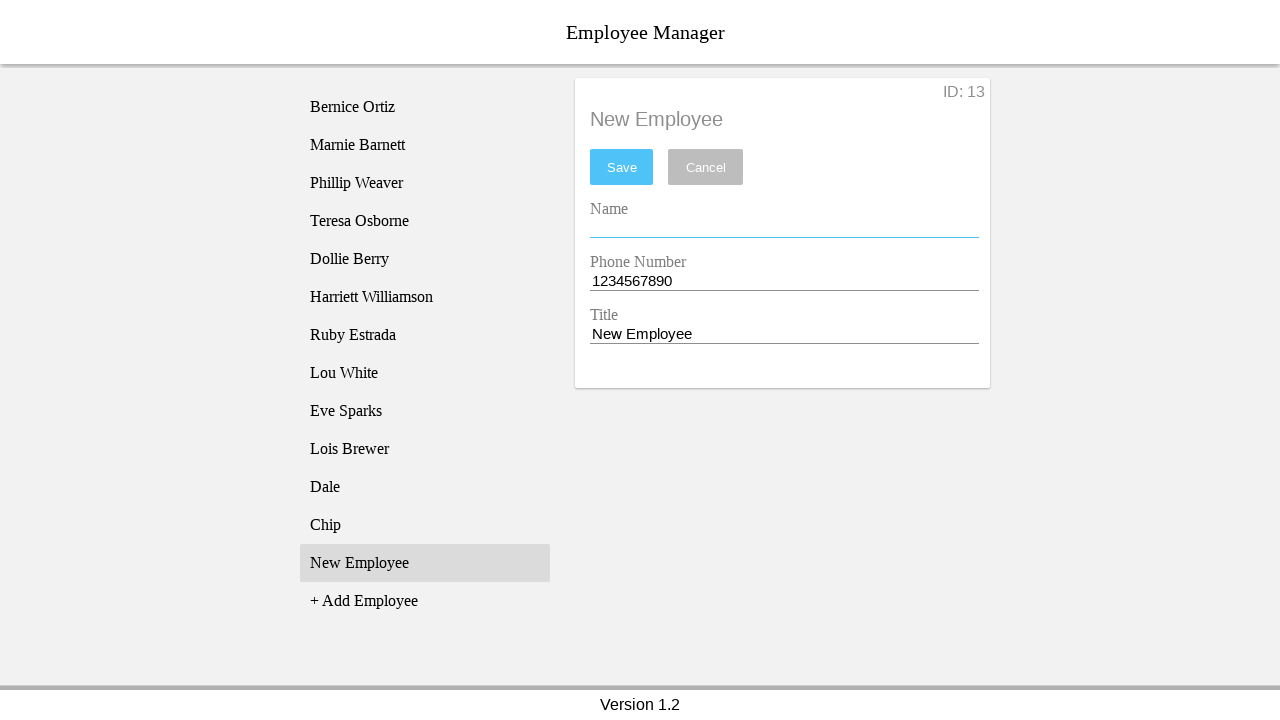

Filled name field with 'Alvin' on [name="nameEntry"]
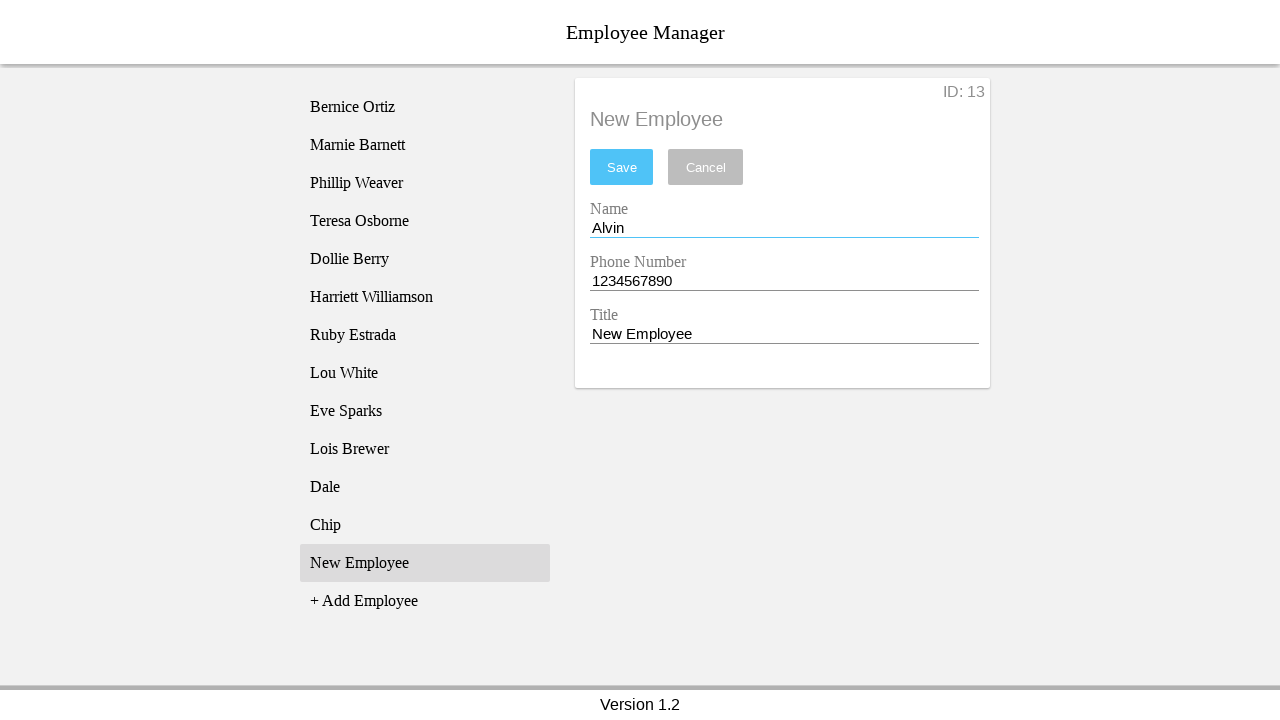

Cleared phone entry field on [name="phoneEntry"]
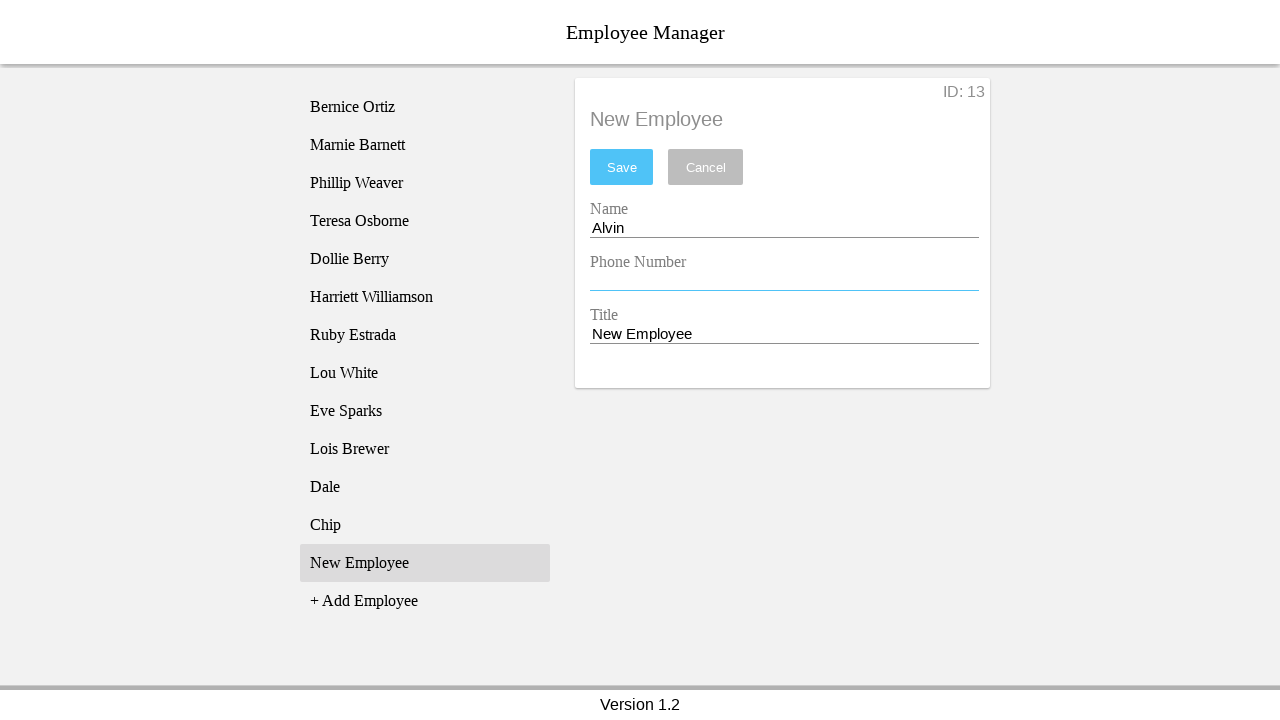

Filled phone field with '1234564556' on [name="phoneEntry"]
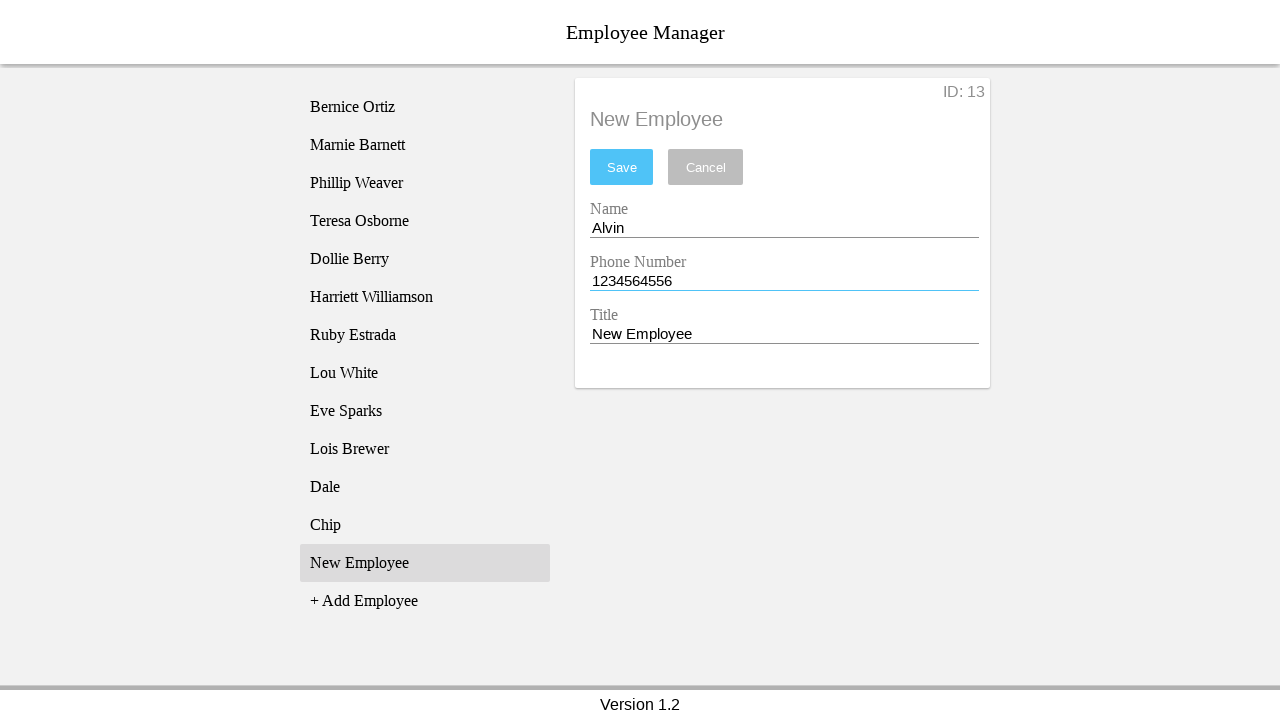

Cleared title entry field on [name="titleEntry"]
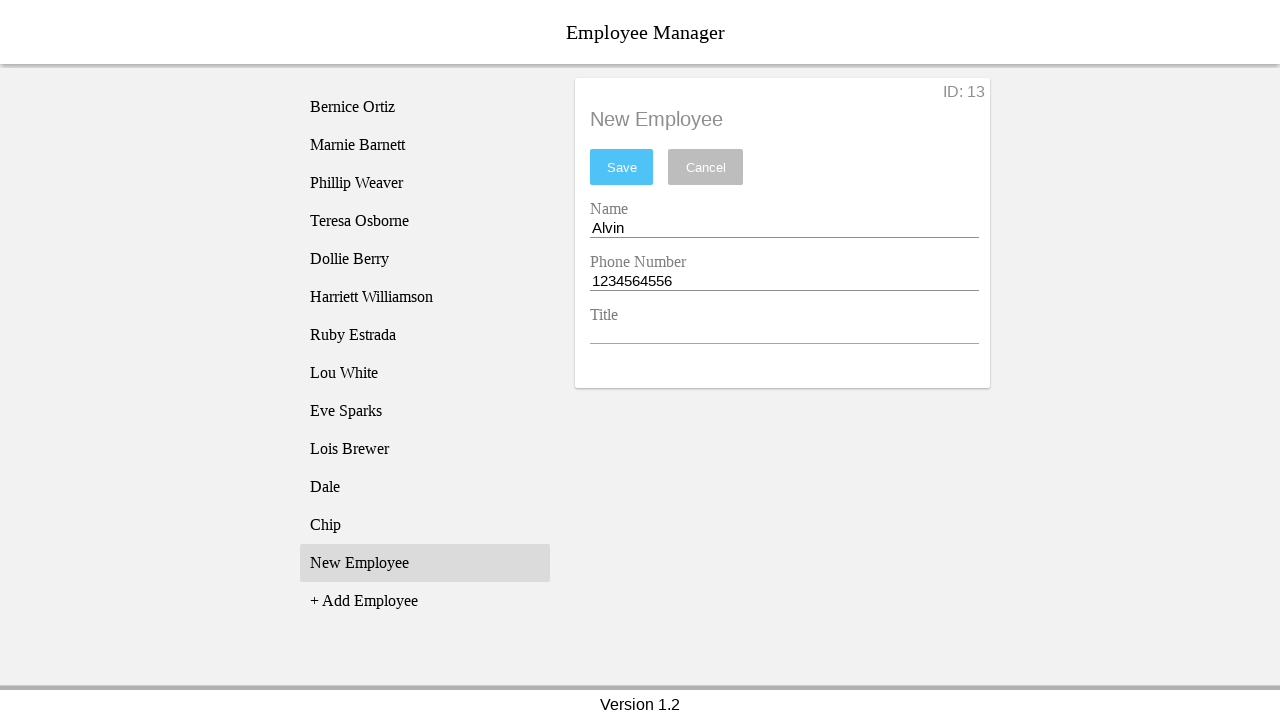

Filled title field with 'Chipmunk' on [name="titleEntry"]
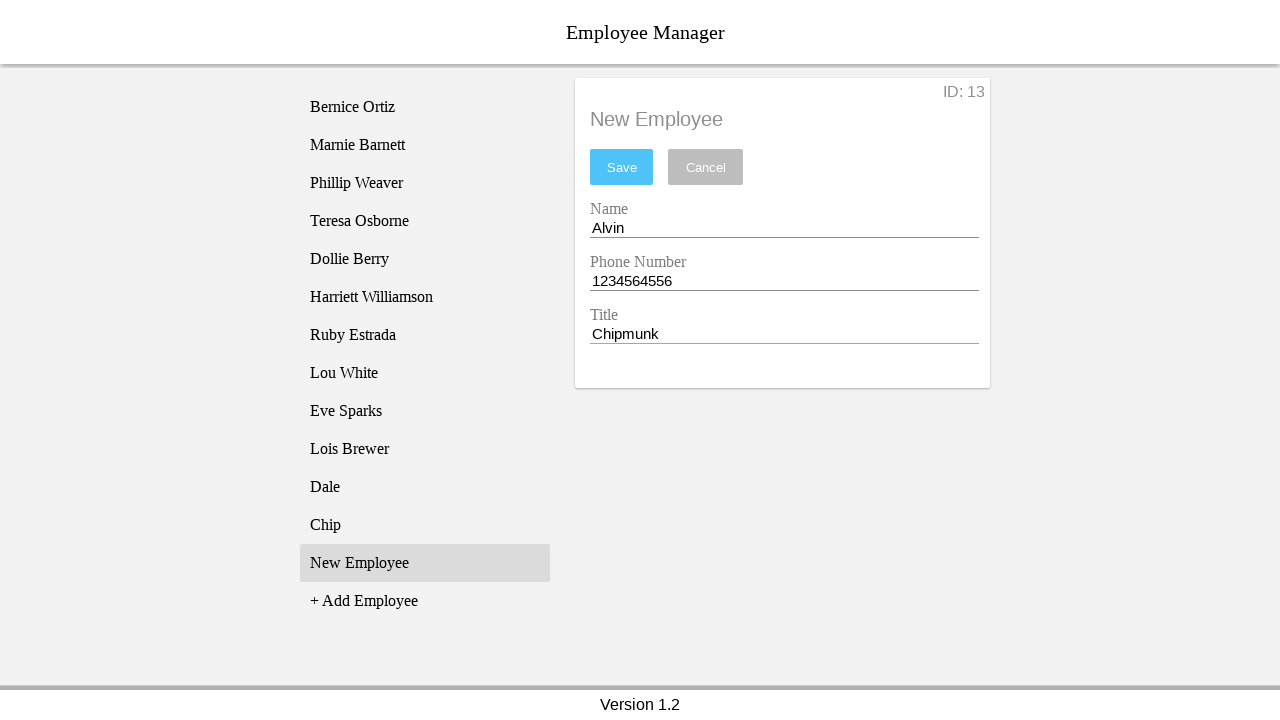

Clicked save button to save employee 'Alvin' at (622, 167) on #saveBtn
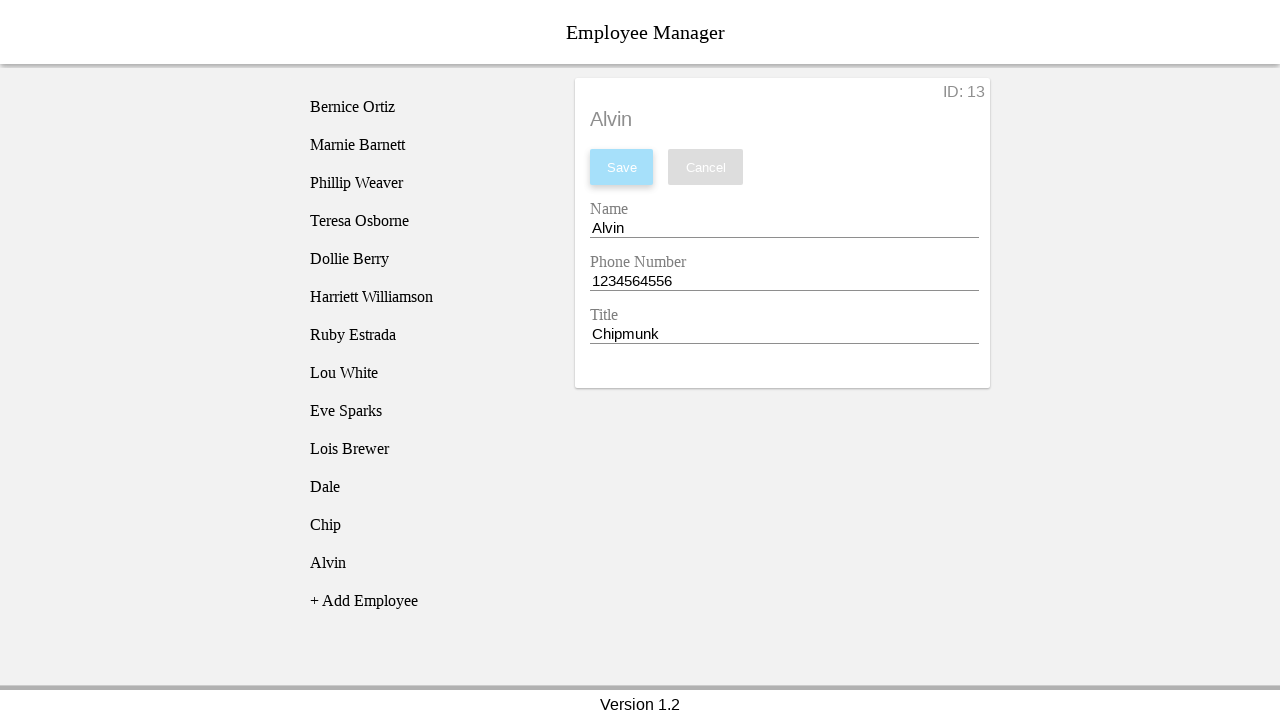

Clicked add employee button at (425, 601) on [name="addEmployee"]
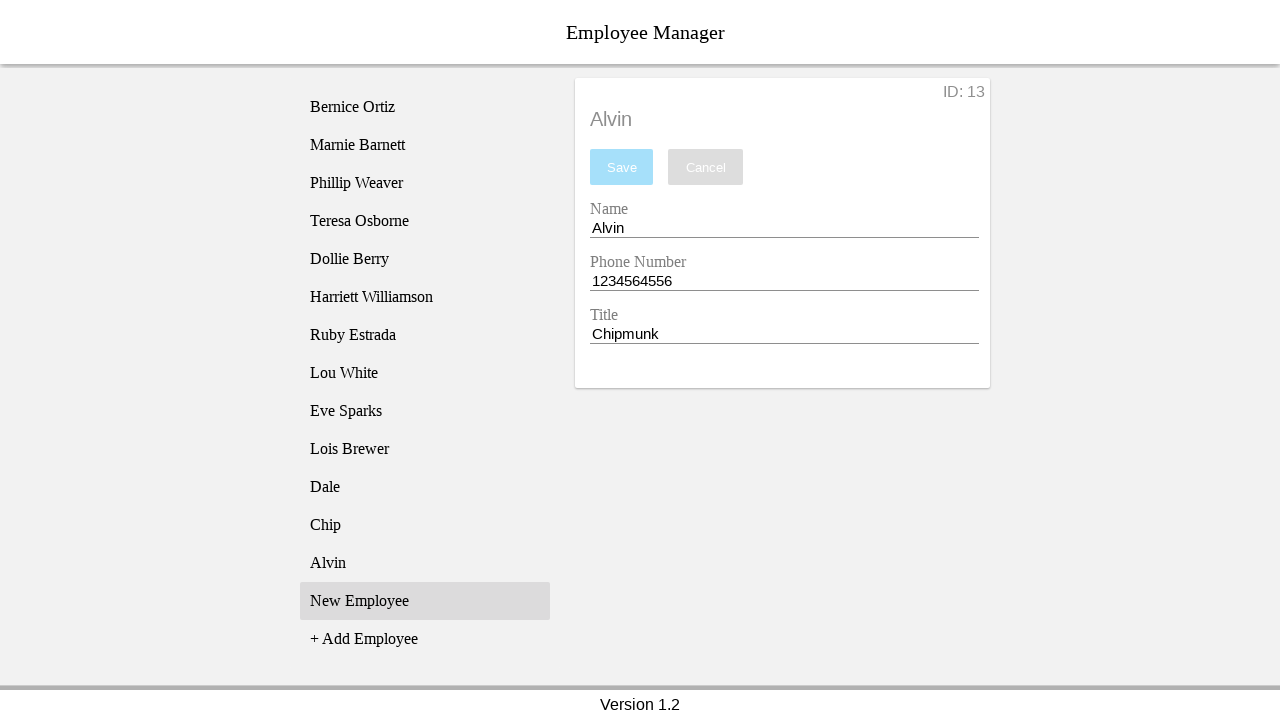

Clicked 'New Employee' item in list at (425, 601) on xpath=//li[text() = "New Employee"]
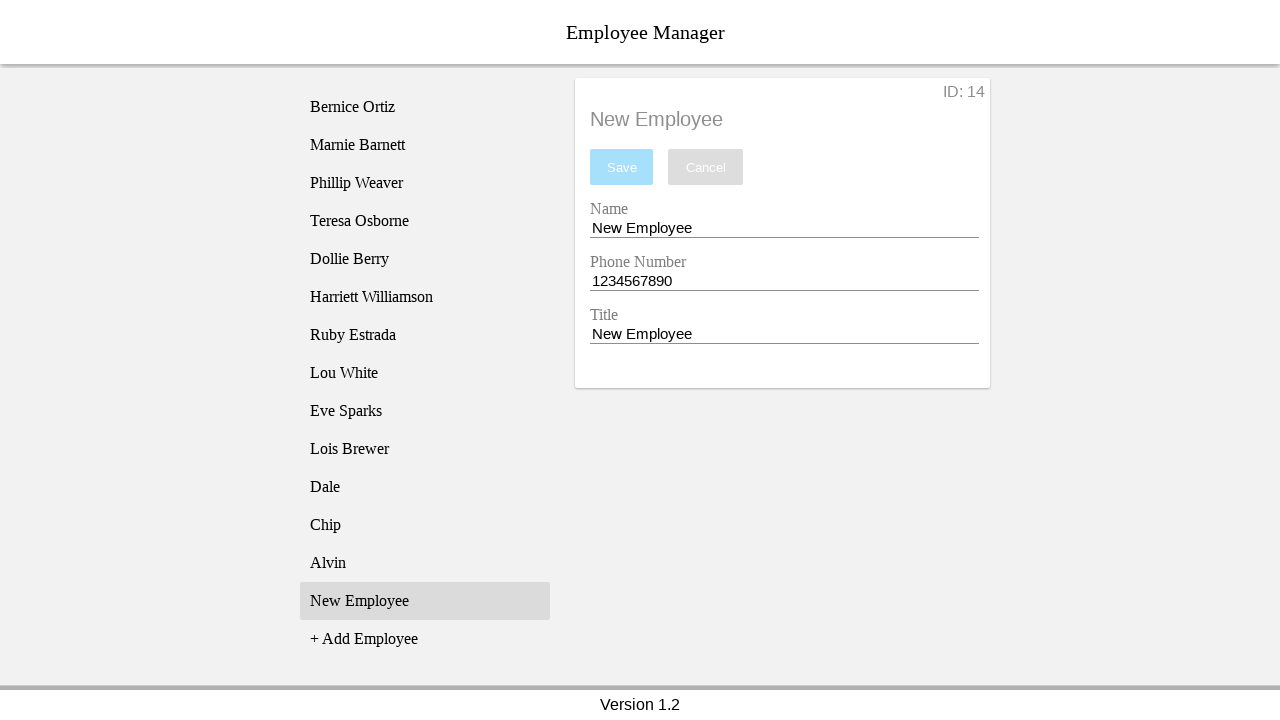

Cleared name entry field on [name="nameEntry"]
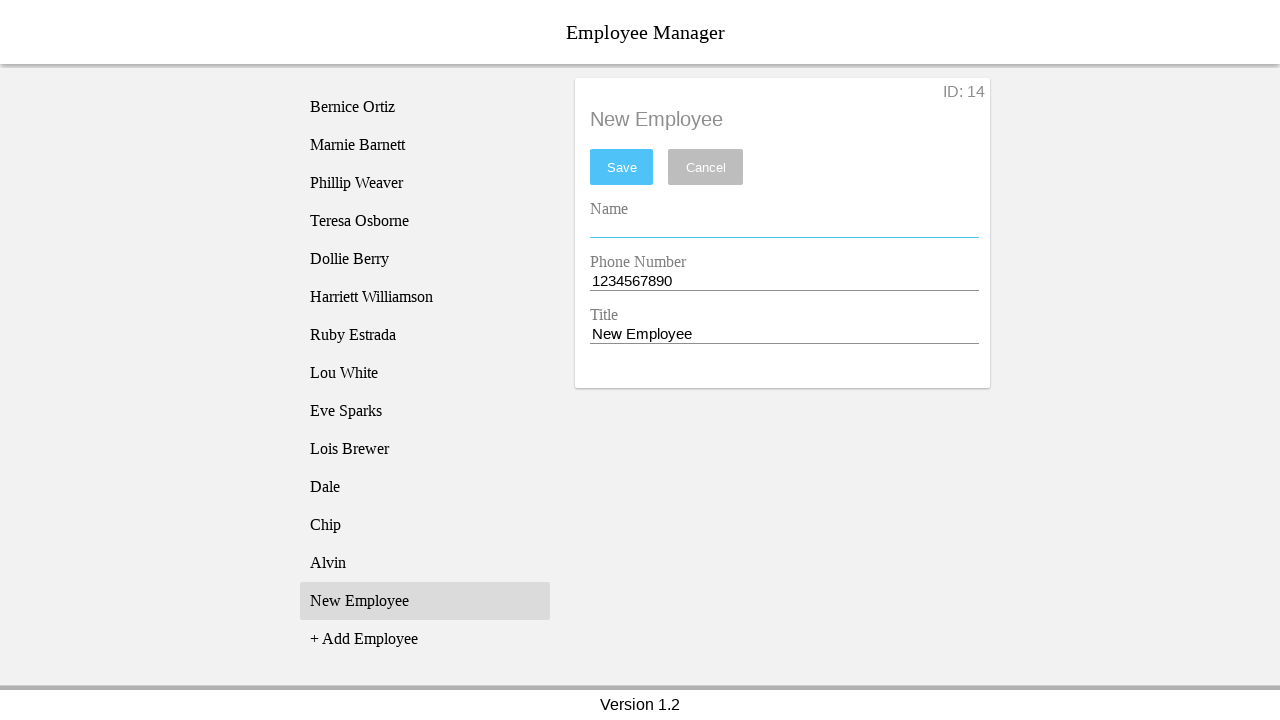

Filled name field with 'Simon' on [name="nameEntry"]
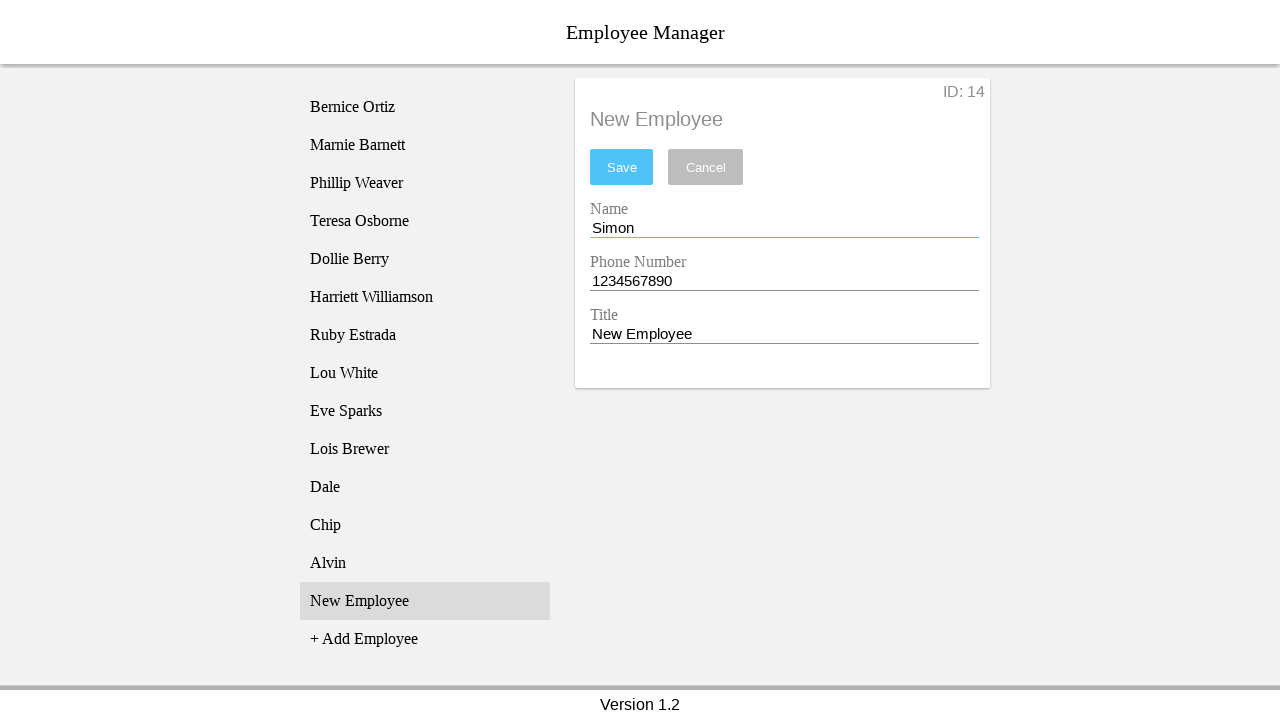

Cleared phone entry field on [name="phoneEntry"]
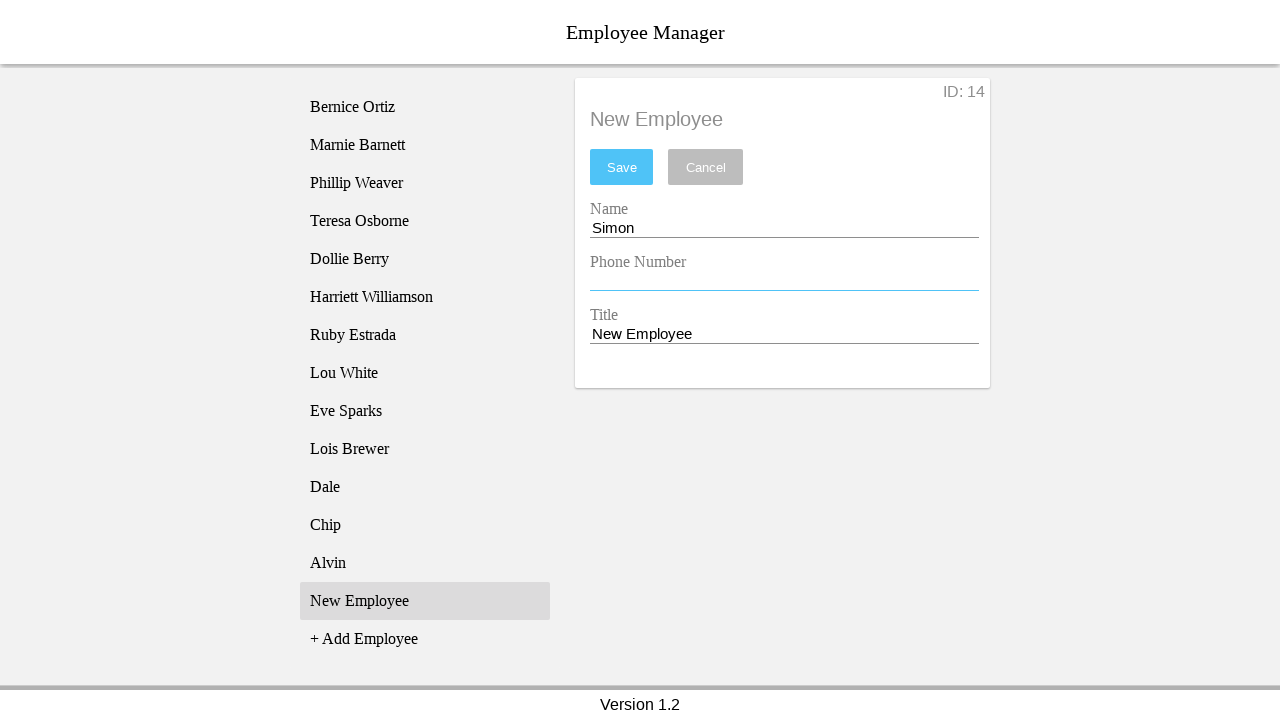

Filled phone field with '4561234556' on [name="phoneEntry"]
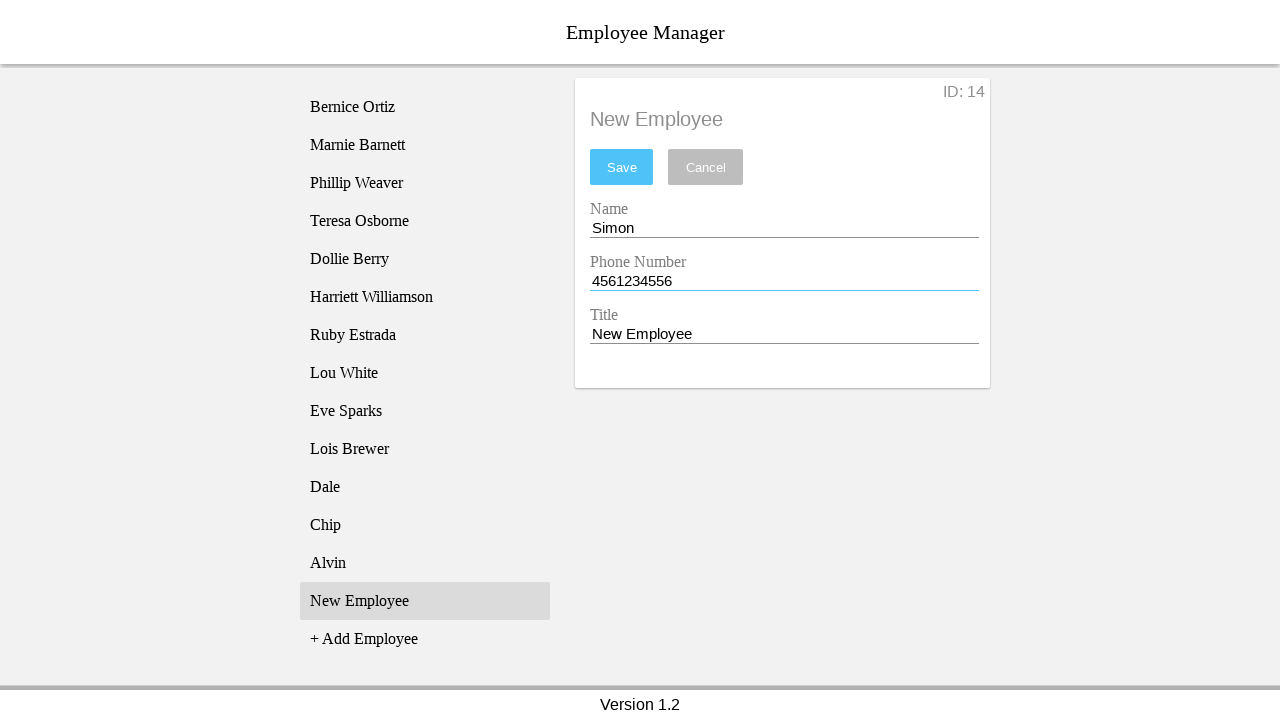

Cleared title entry field on [name="titleEntry"]
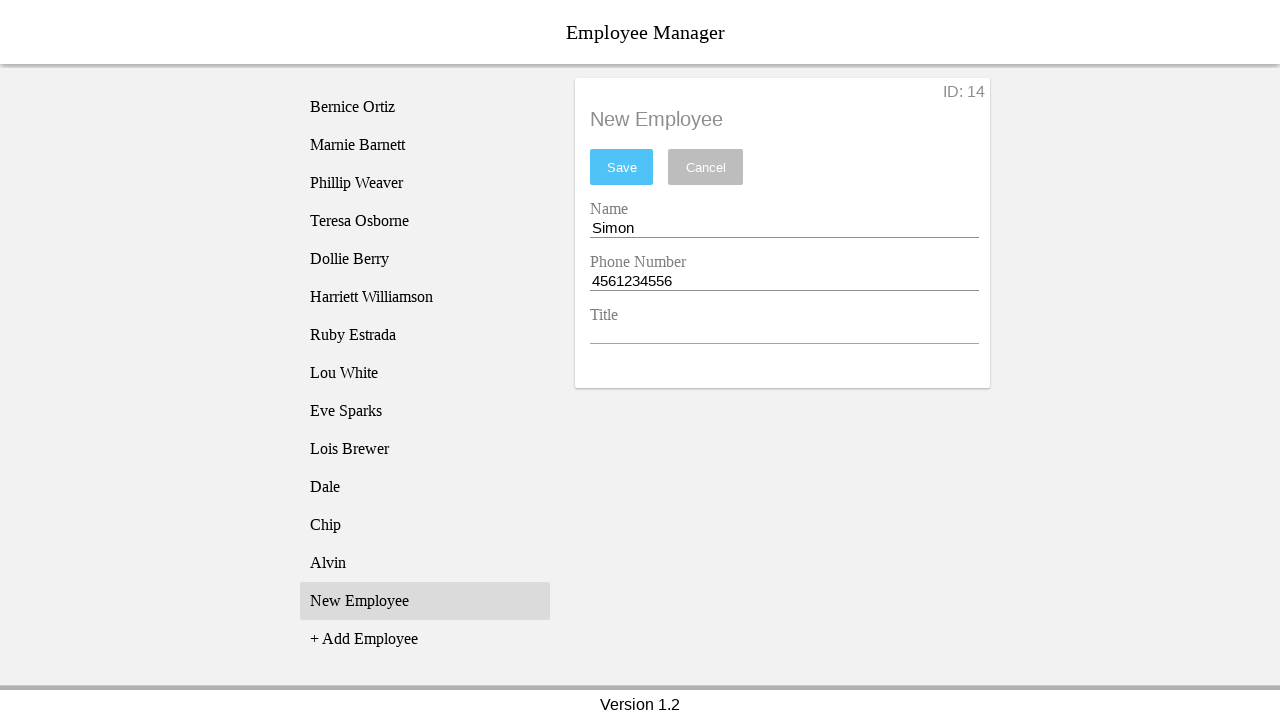

Filled title field with 'Chipmunk' on [name="titleEntry"]
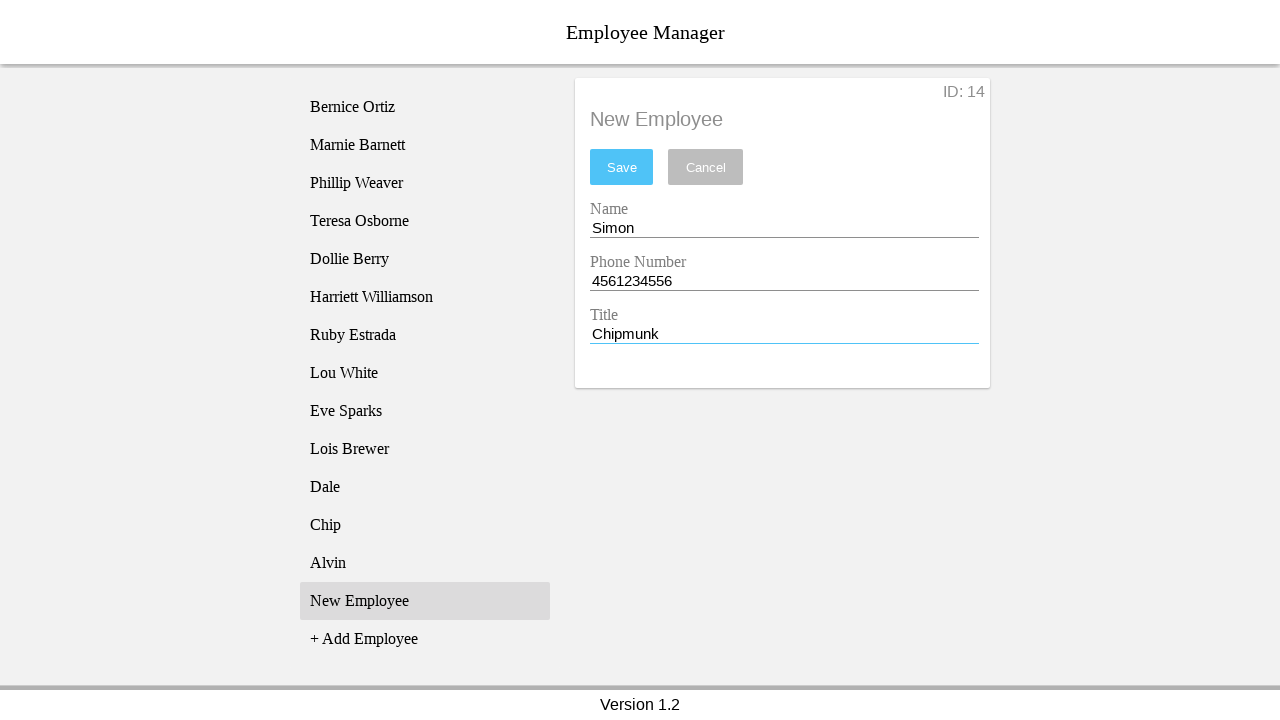

Clicked save button to save employee 'Simon' at (622, 167) on #saveBtn
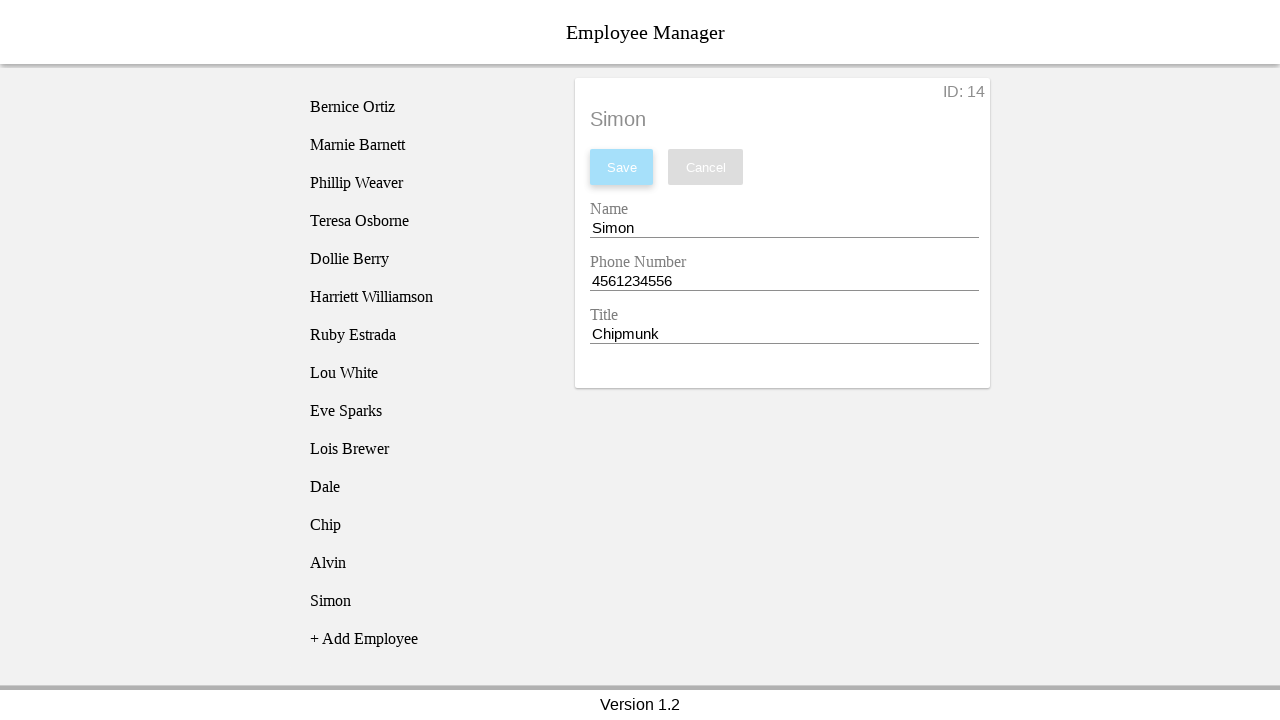

Waited 1000ms for final save to complete
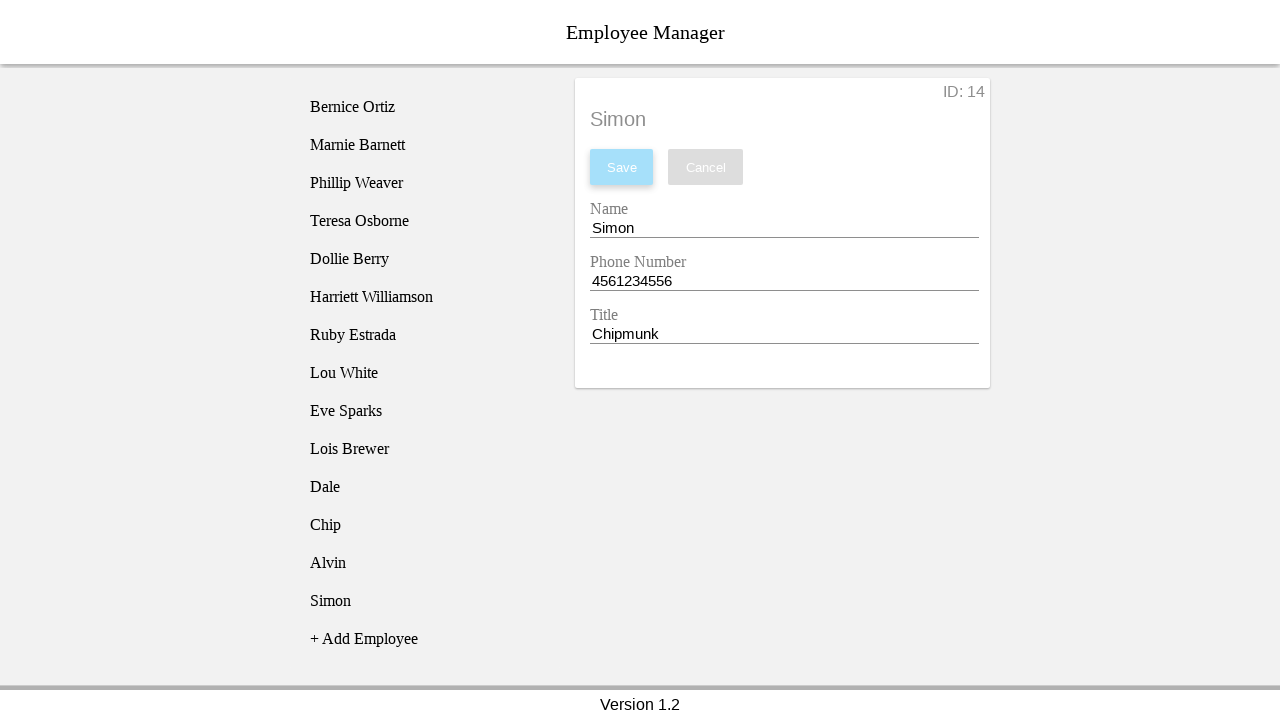

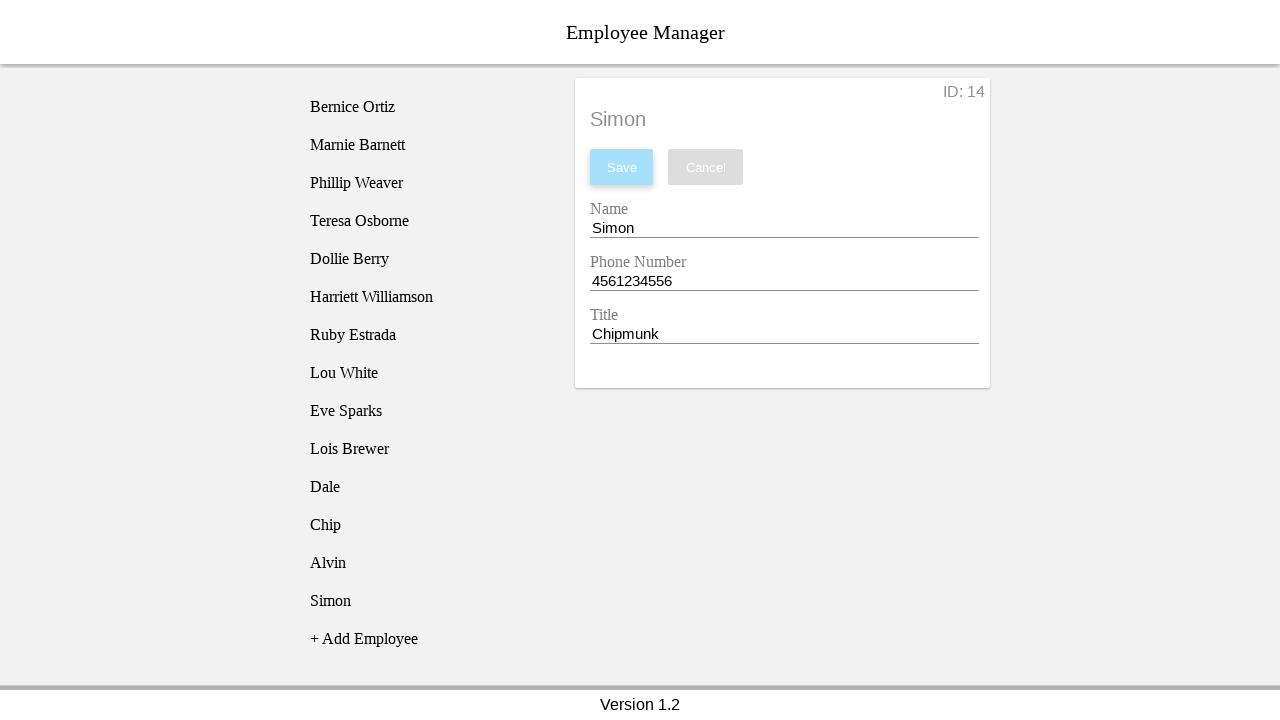